Tests registration form name field validation with invalid and valid name formats

Starting URL: https://erikdark.github.io/QA_DIPLOM/

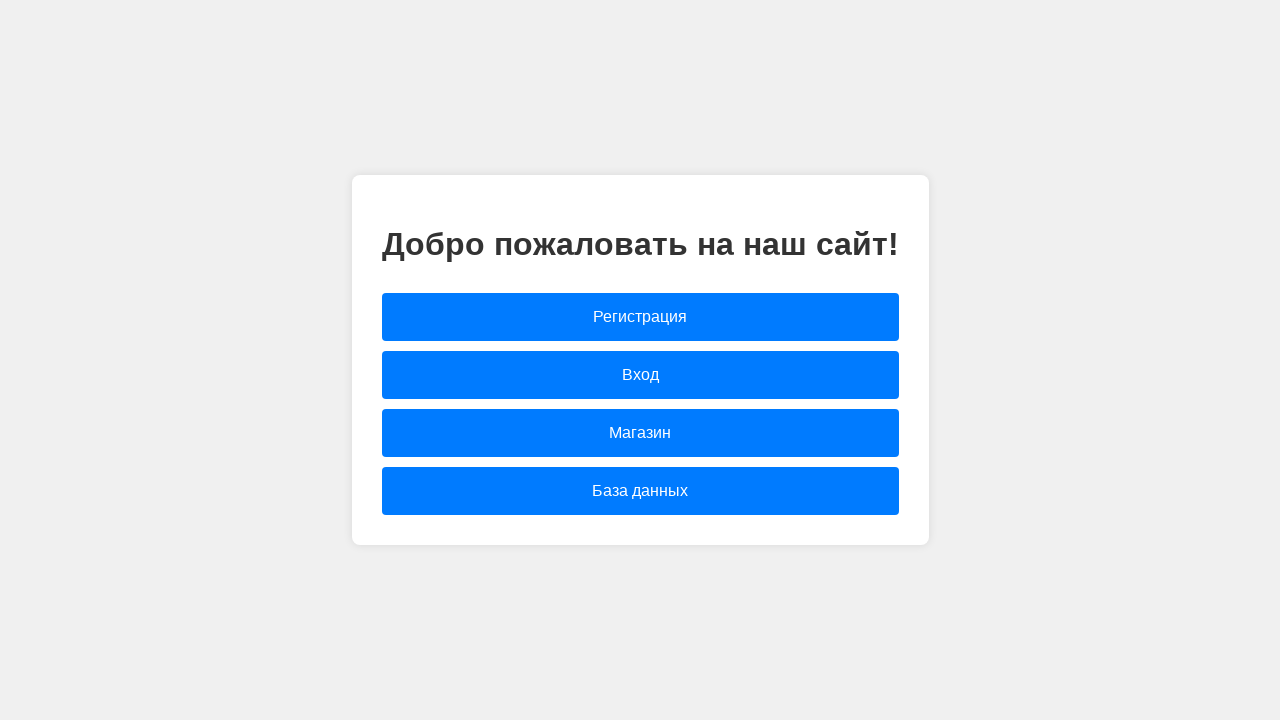

Clicked link to navigate to registration page at (640, 317) on [href="registration.html"]
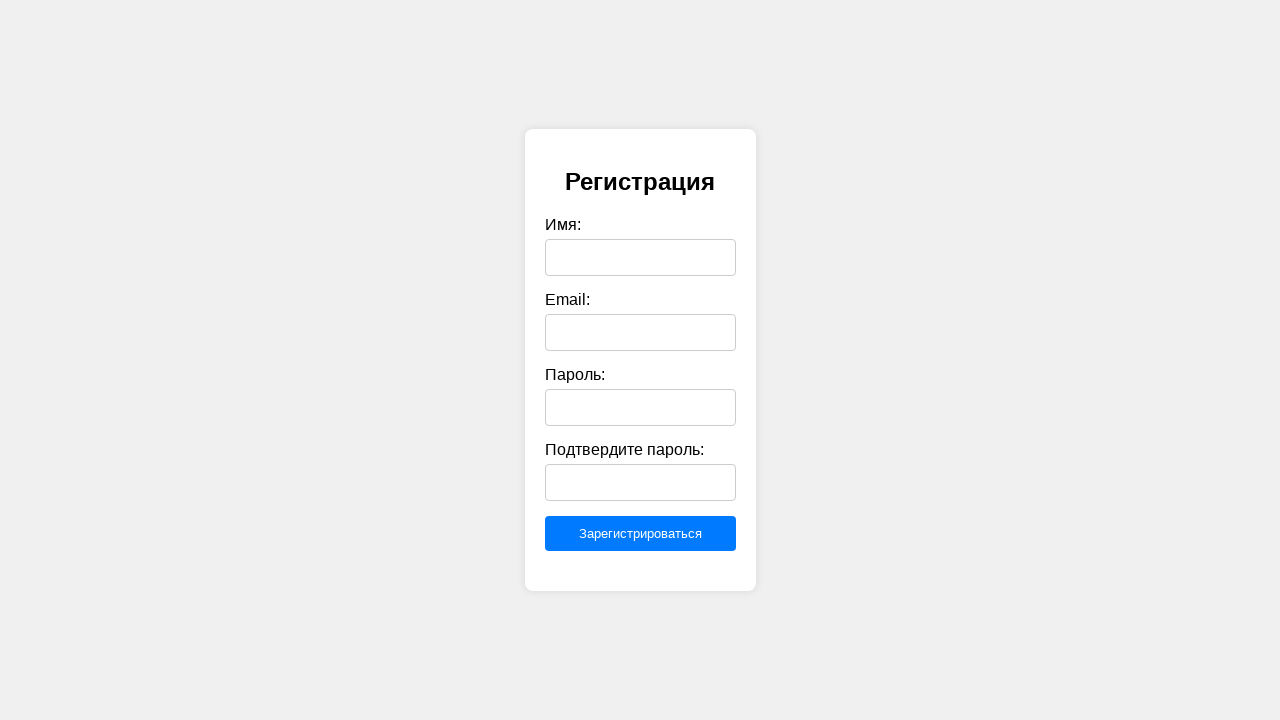

Cleared name field on #name
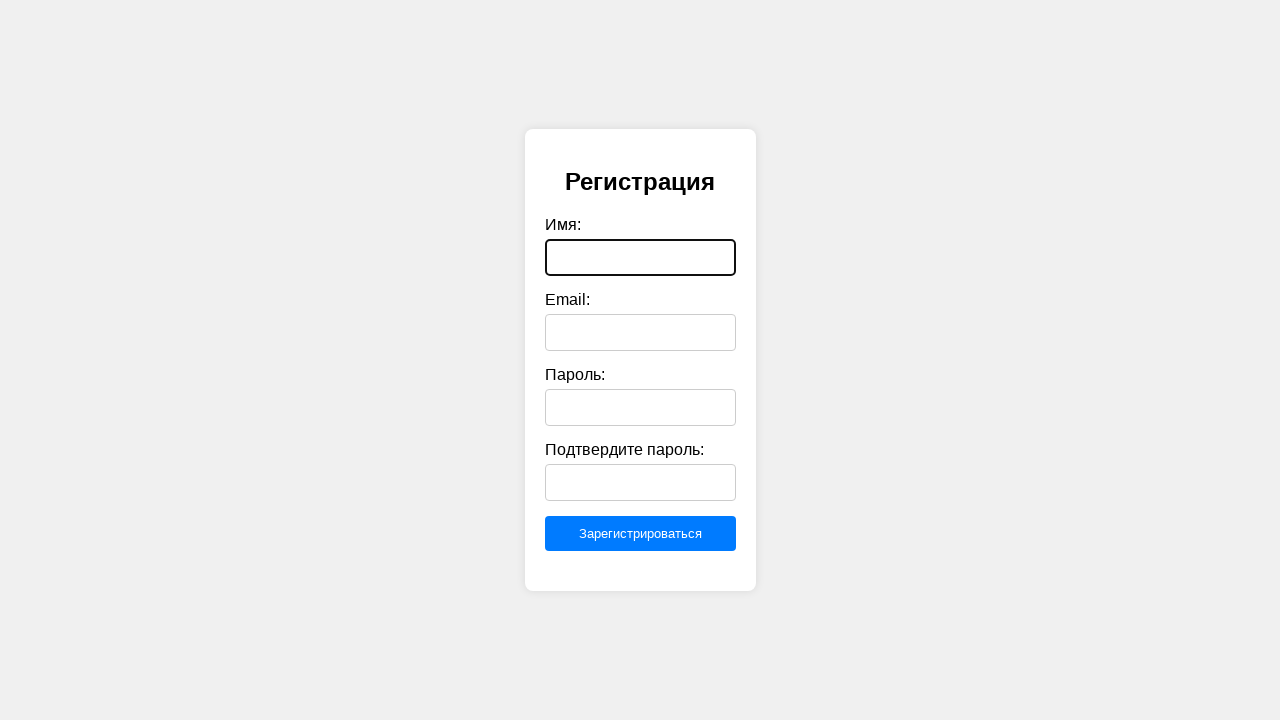

Cleared email field on #email
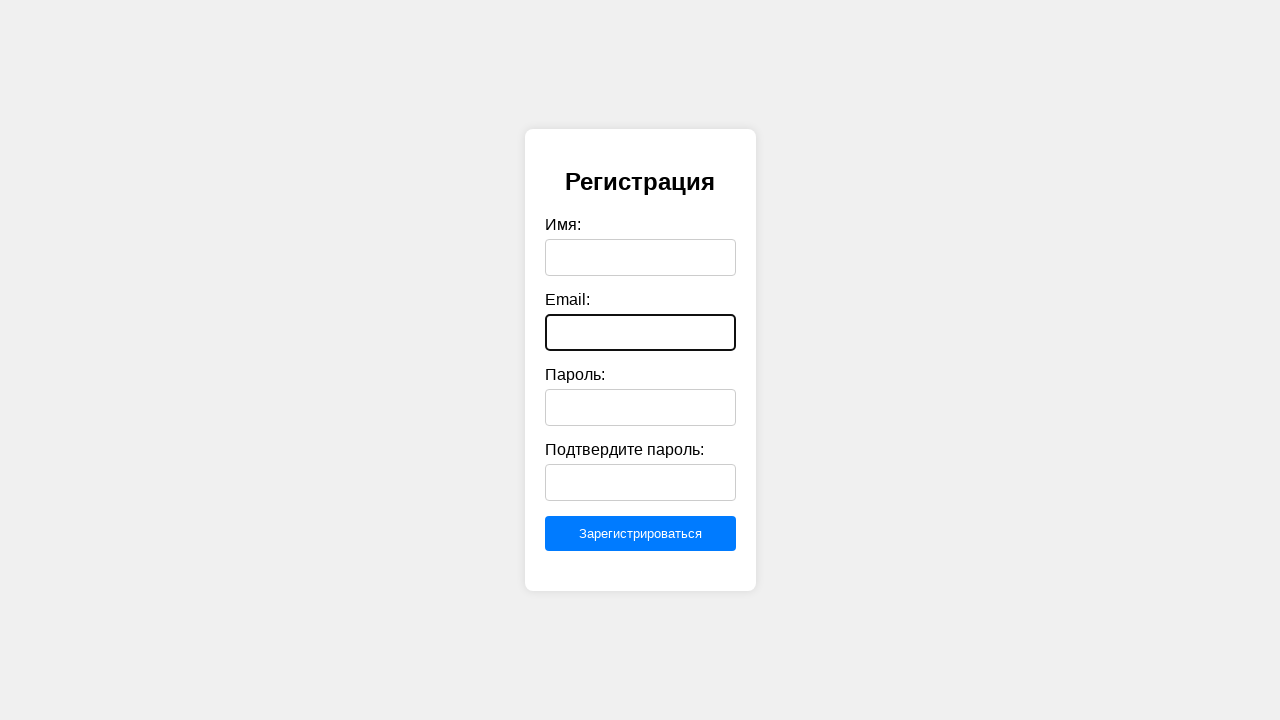

Cleared password field on #password
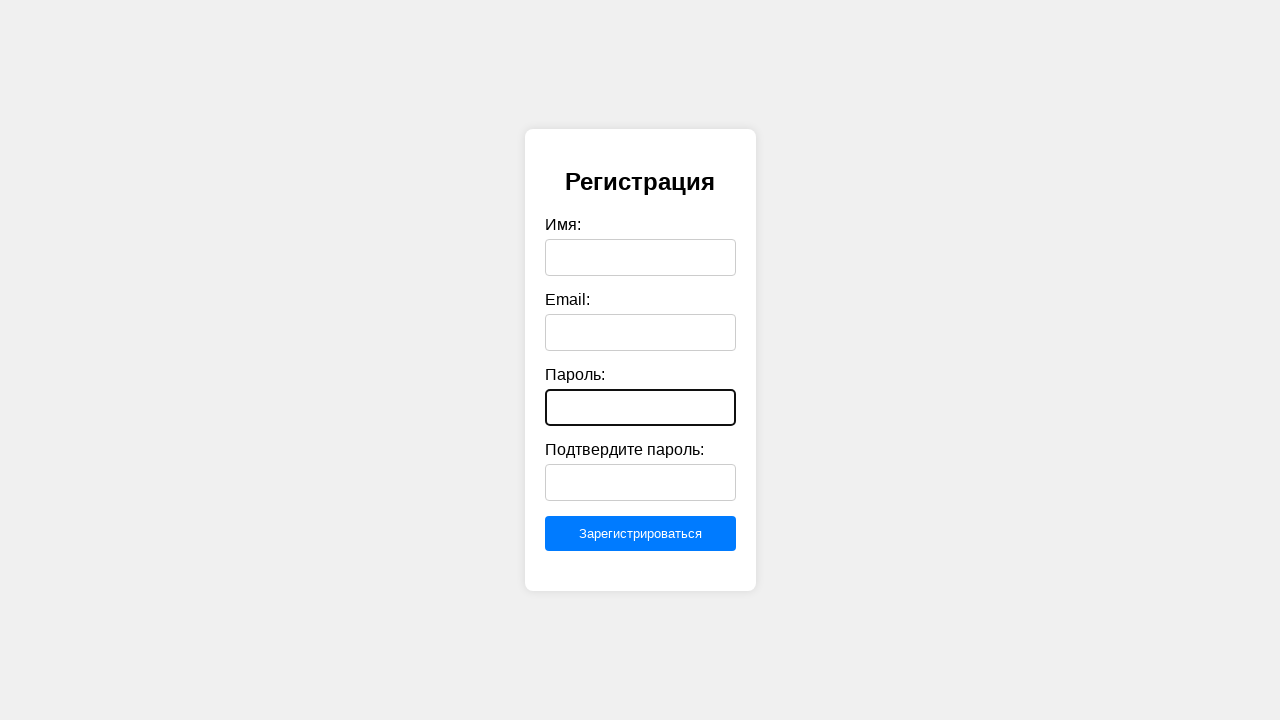

Cleared confirm password field on #confirmPassword
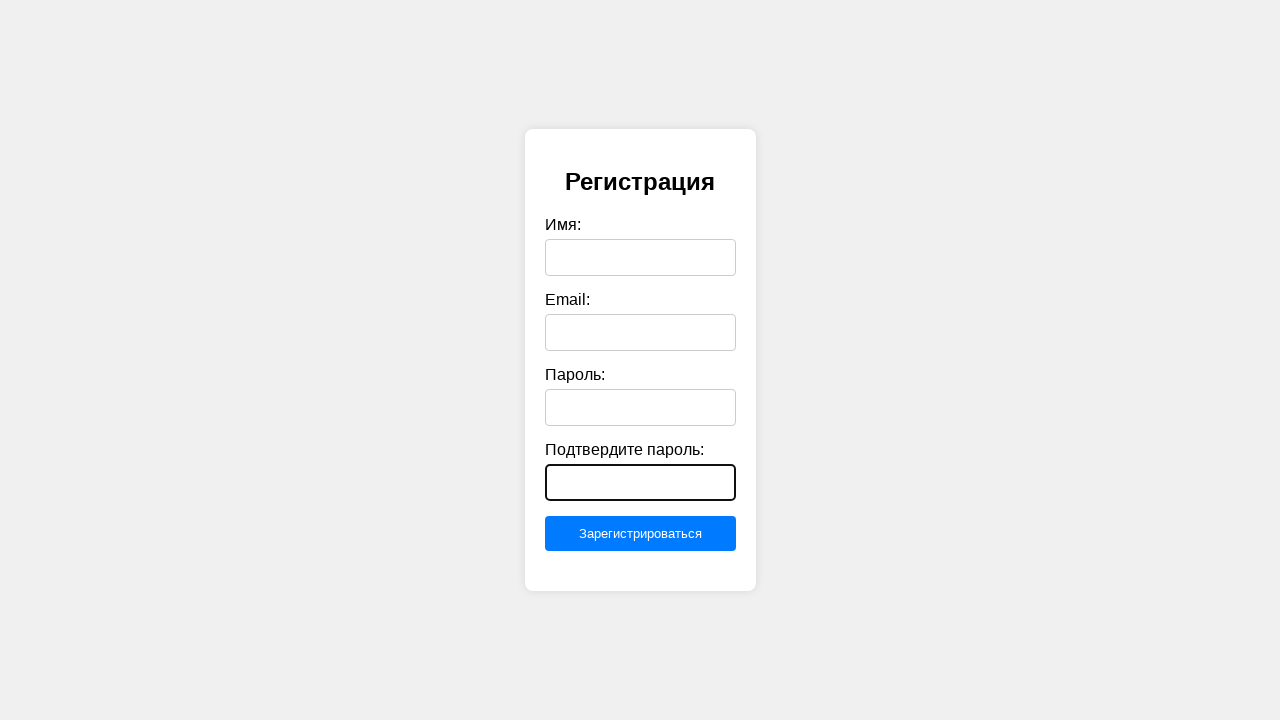

Filled name field with invalid value: '123' on #name
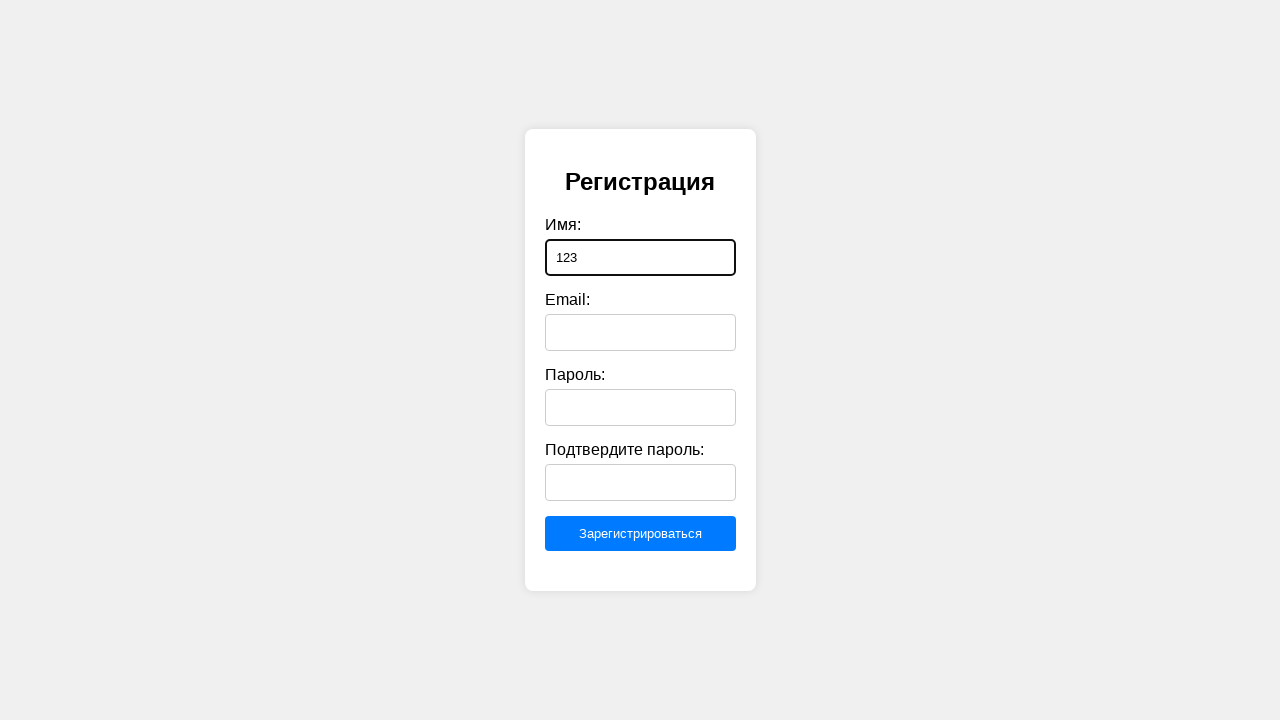

Filled email field with 'qwerty@mail.ru' on #email
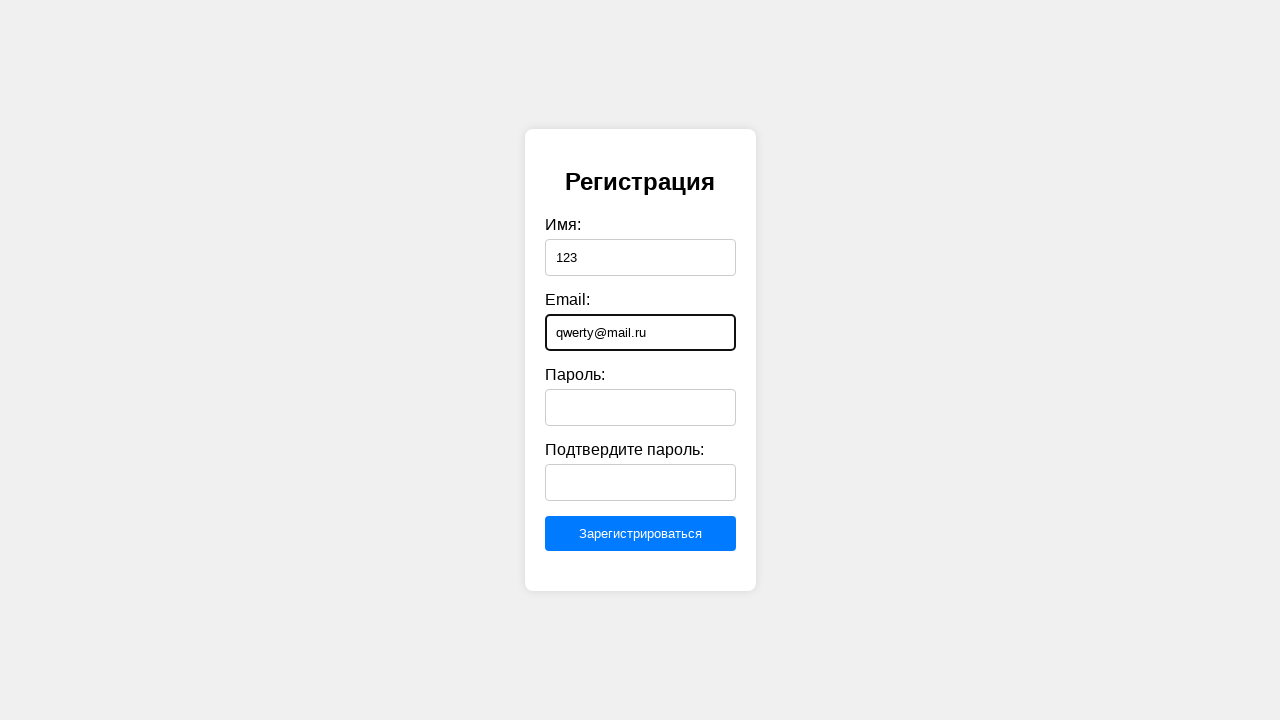

Filled password field with 'Qwerty123' on #password
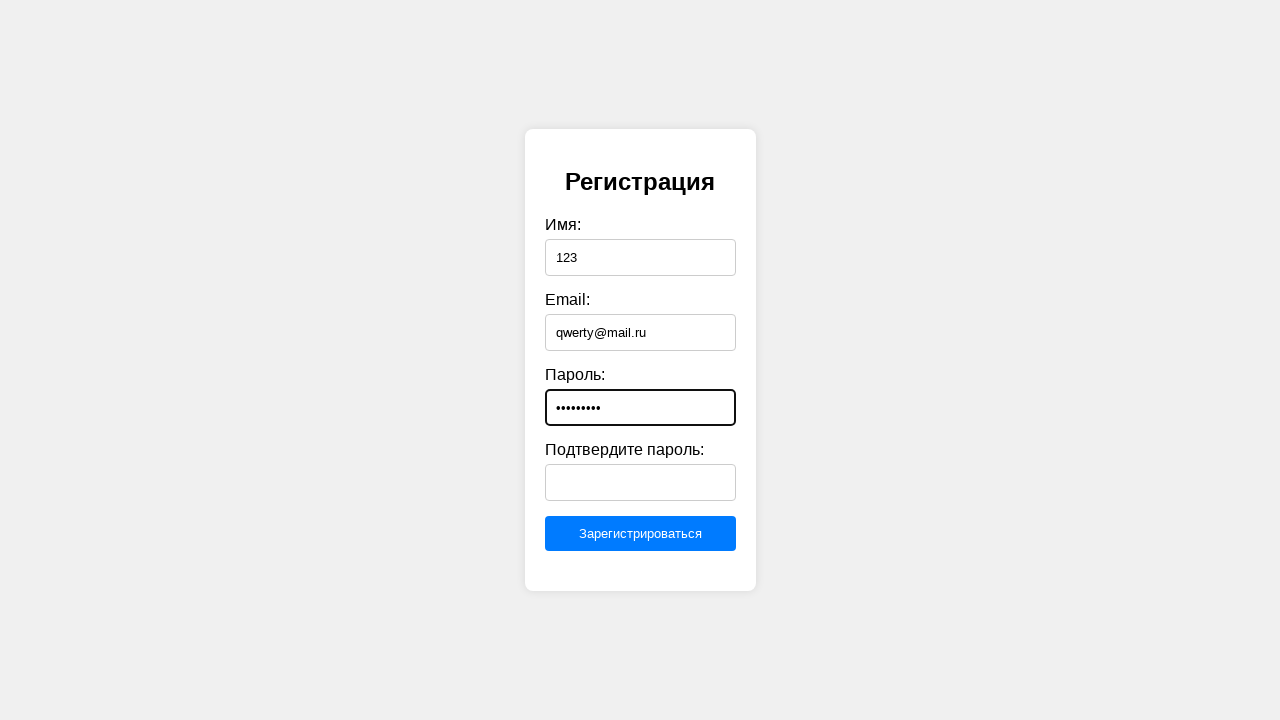

Filled confirm password field with 'Qwerty123' on #confirmPassword
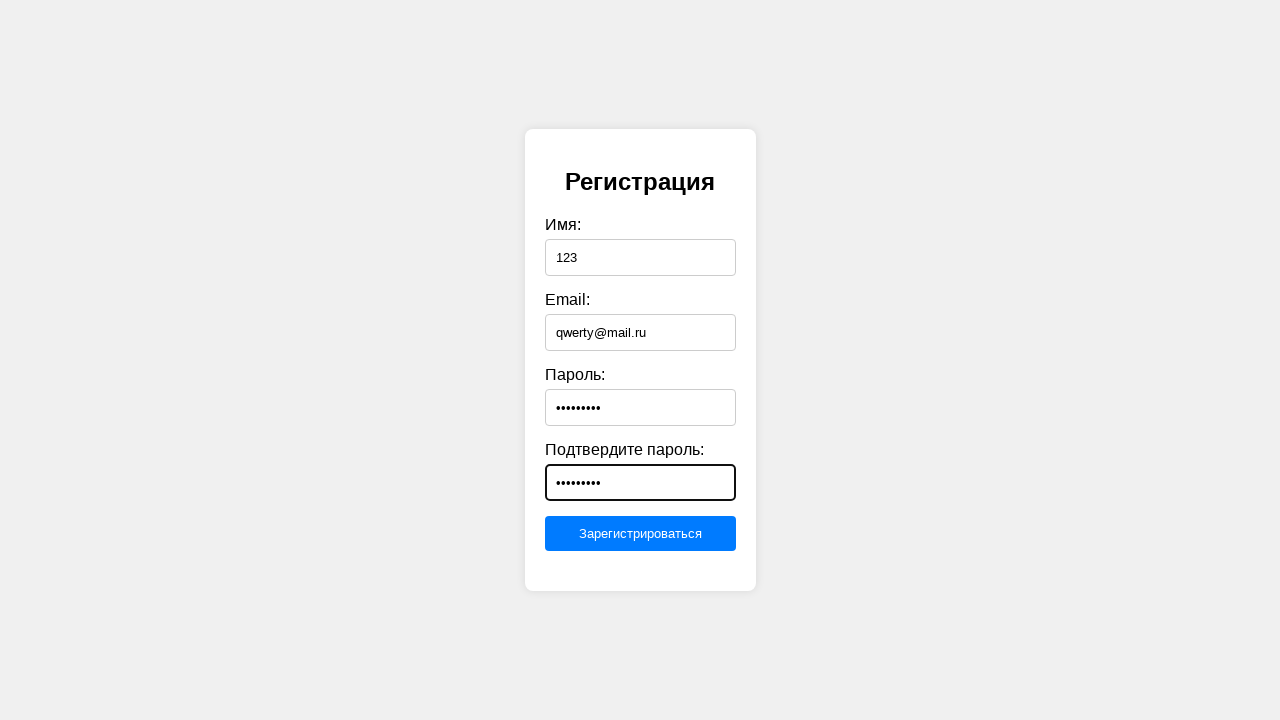

Submitted registration form with invalid name '123' at (640, 534) on [type="submit"]
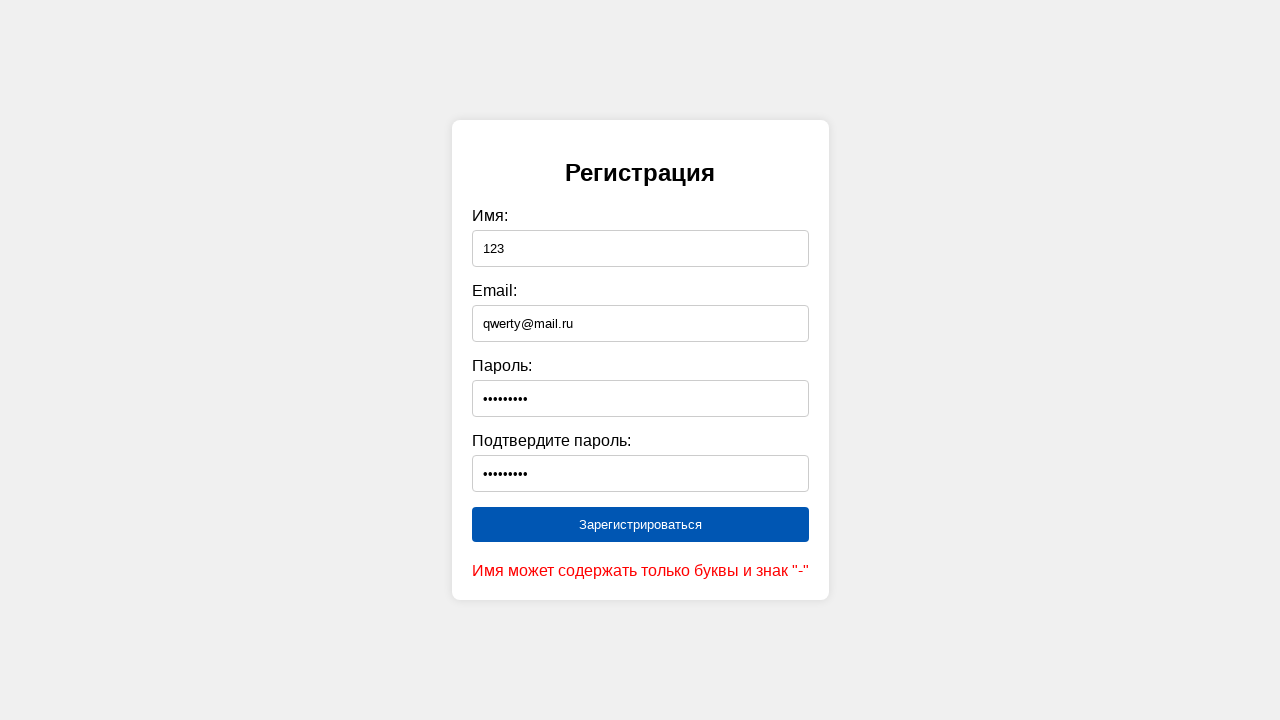

Cleared name field on #name
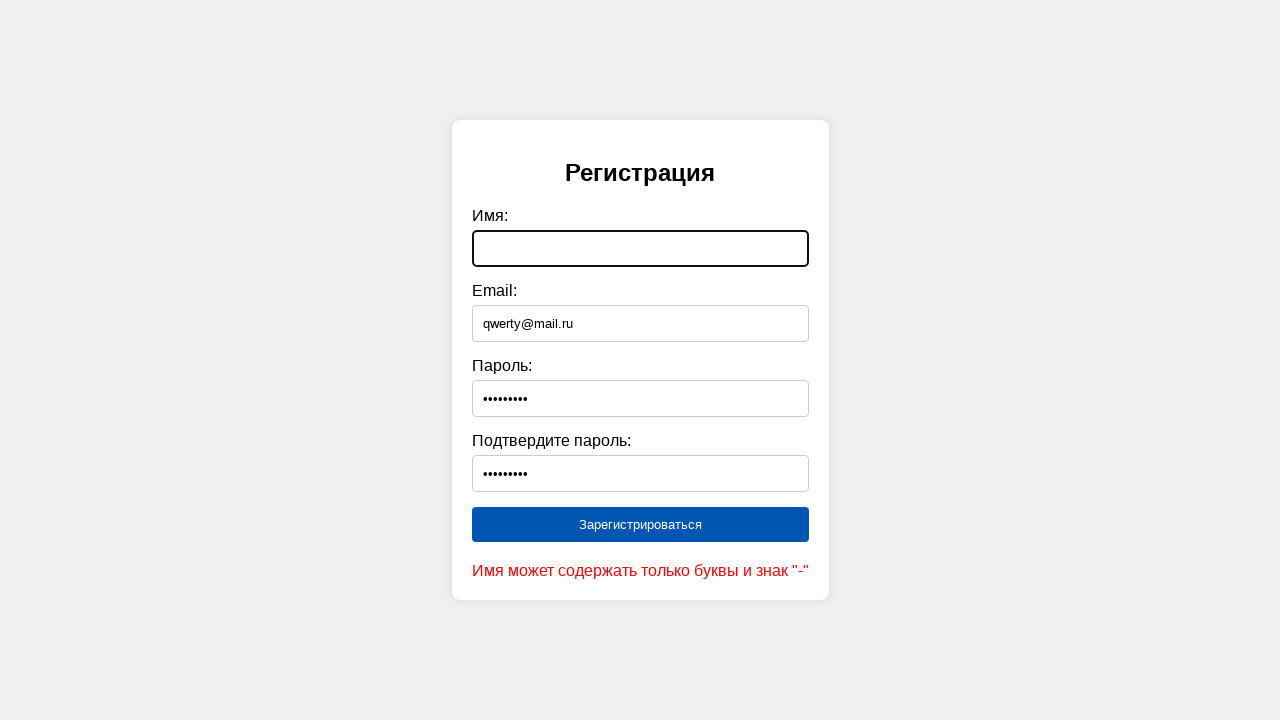

Cleared email field on #email
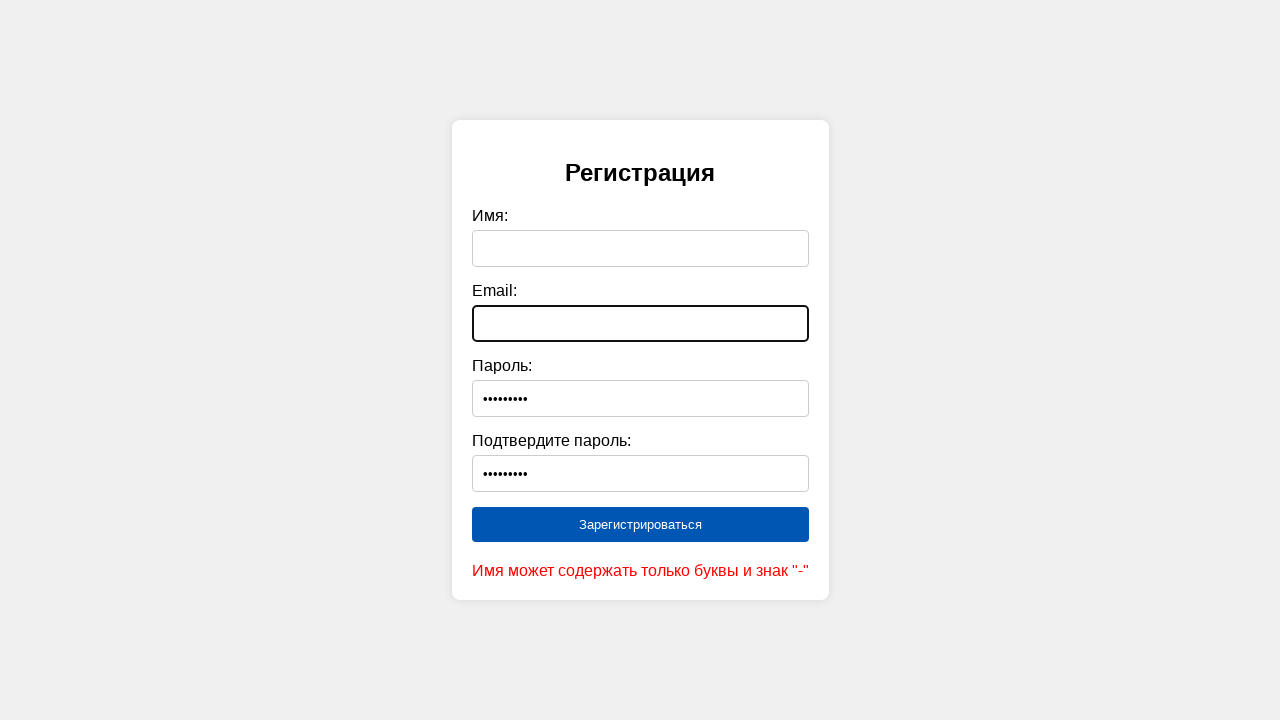

Cleared password field on #password
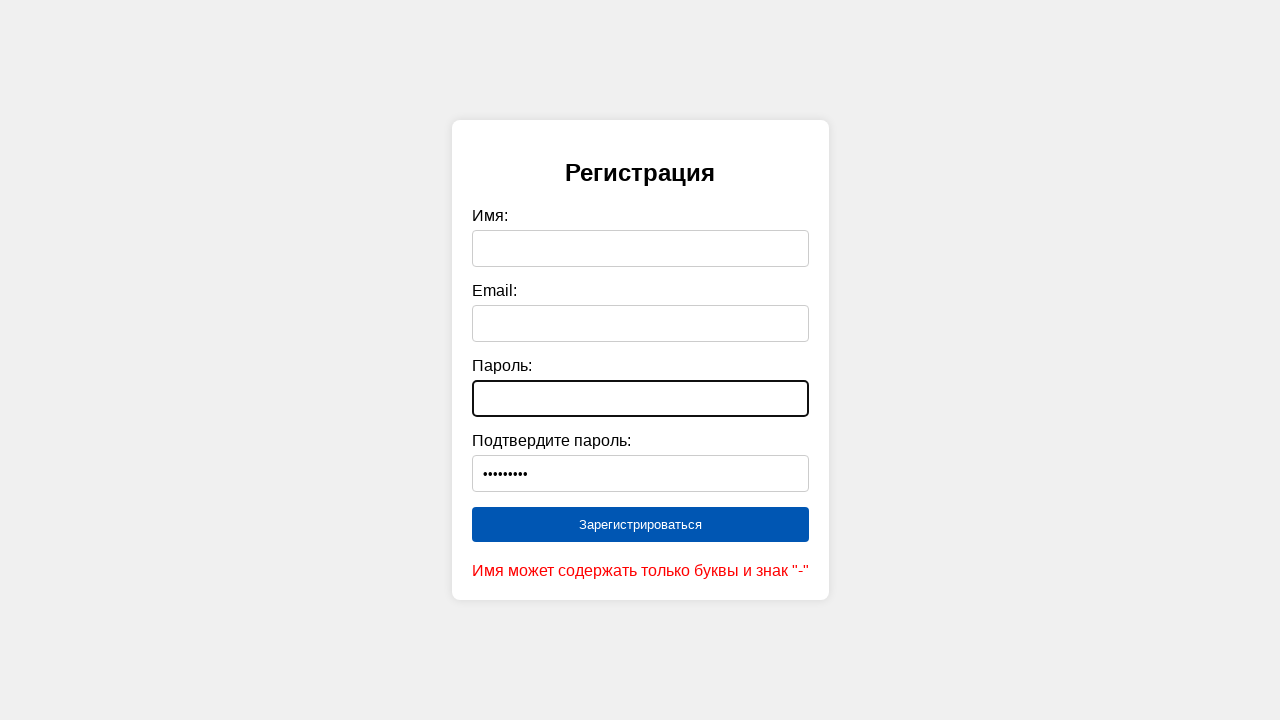

Cleared confirm password field on #confirmPassword
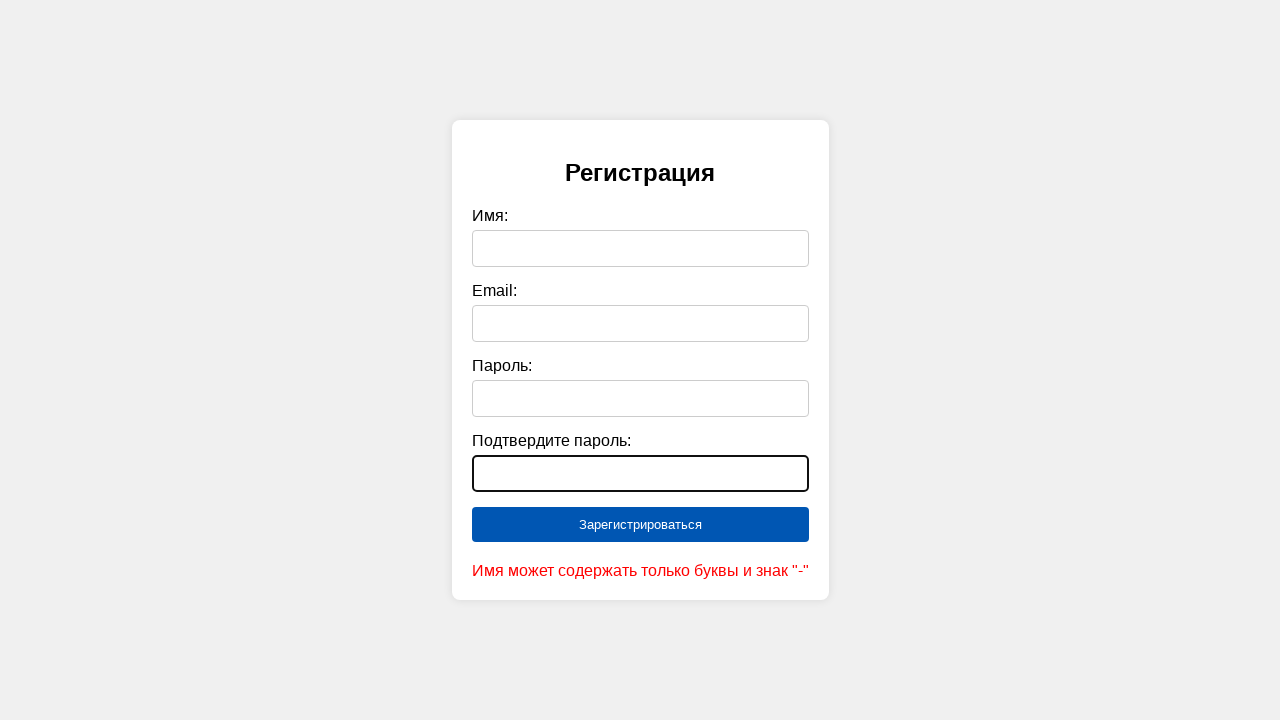

Filled name field with invalid value: 'qwerty123' on #name
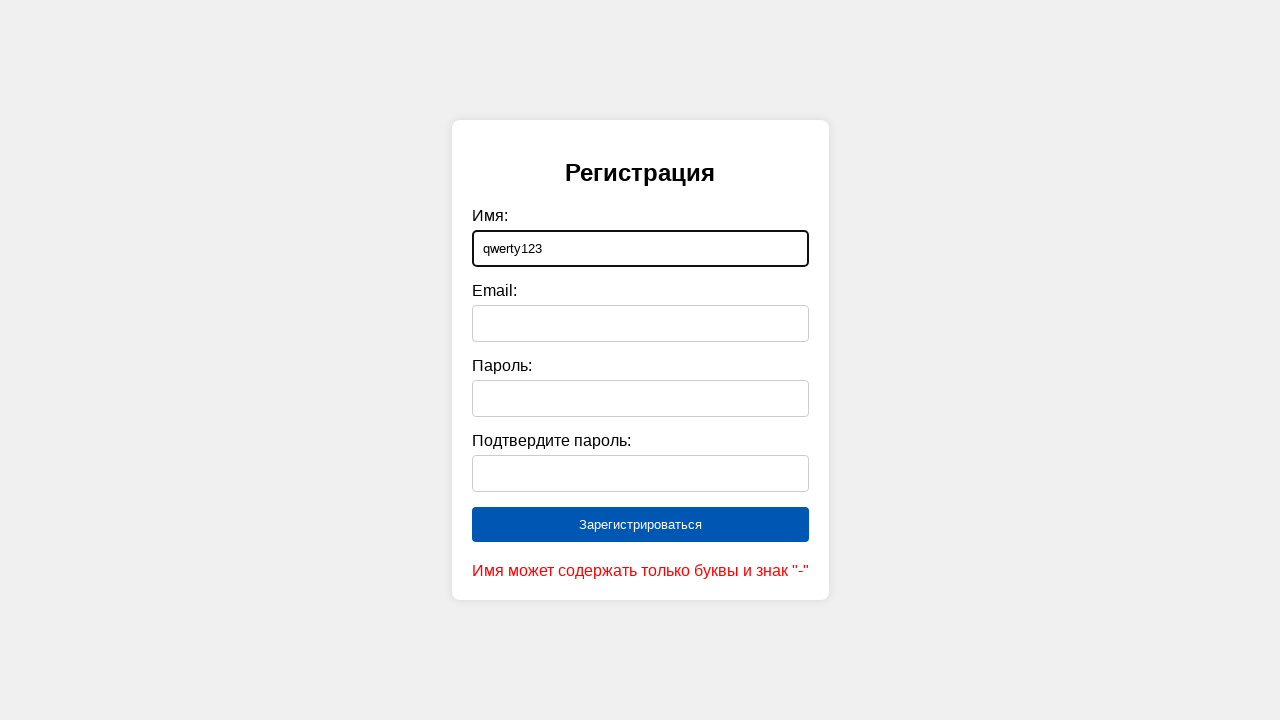

Filled email field with 'qwerty@mail.ru' on #email
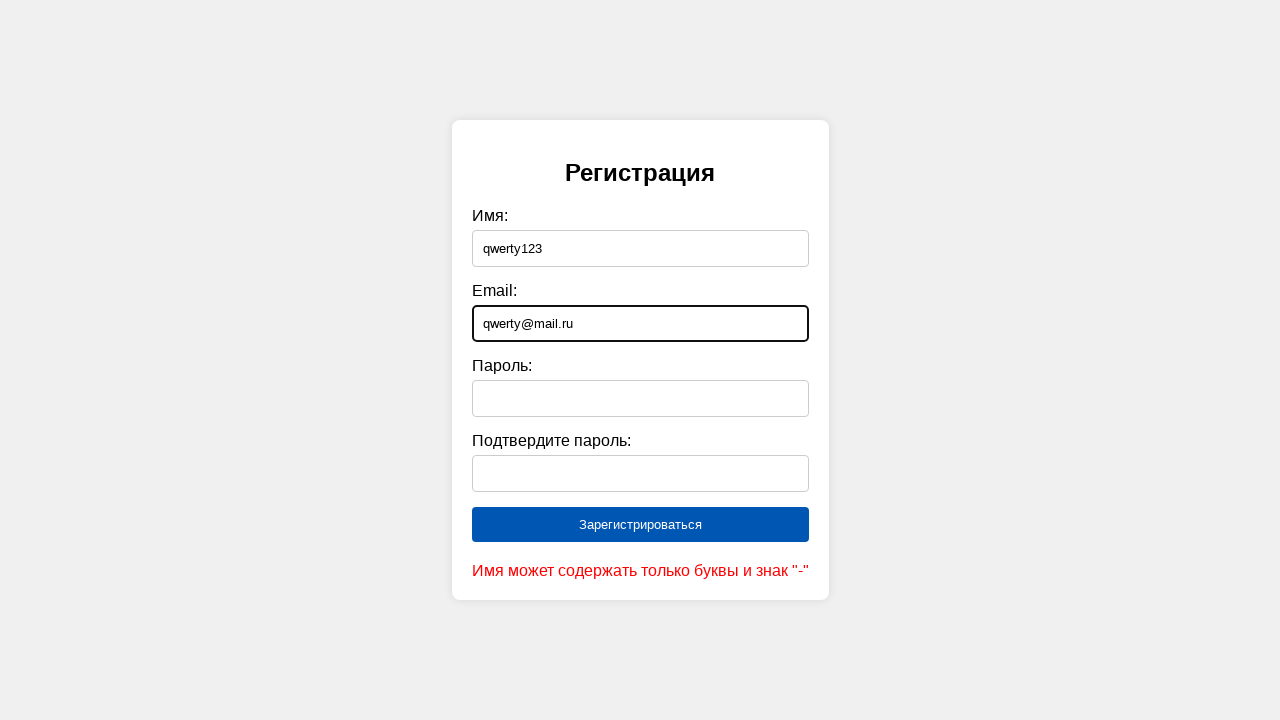

Filled password field with 'Qwerty123' on #password
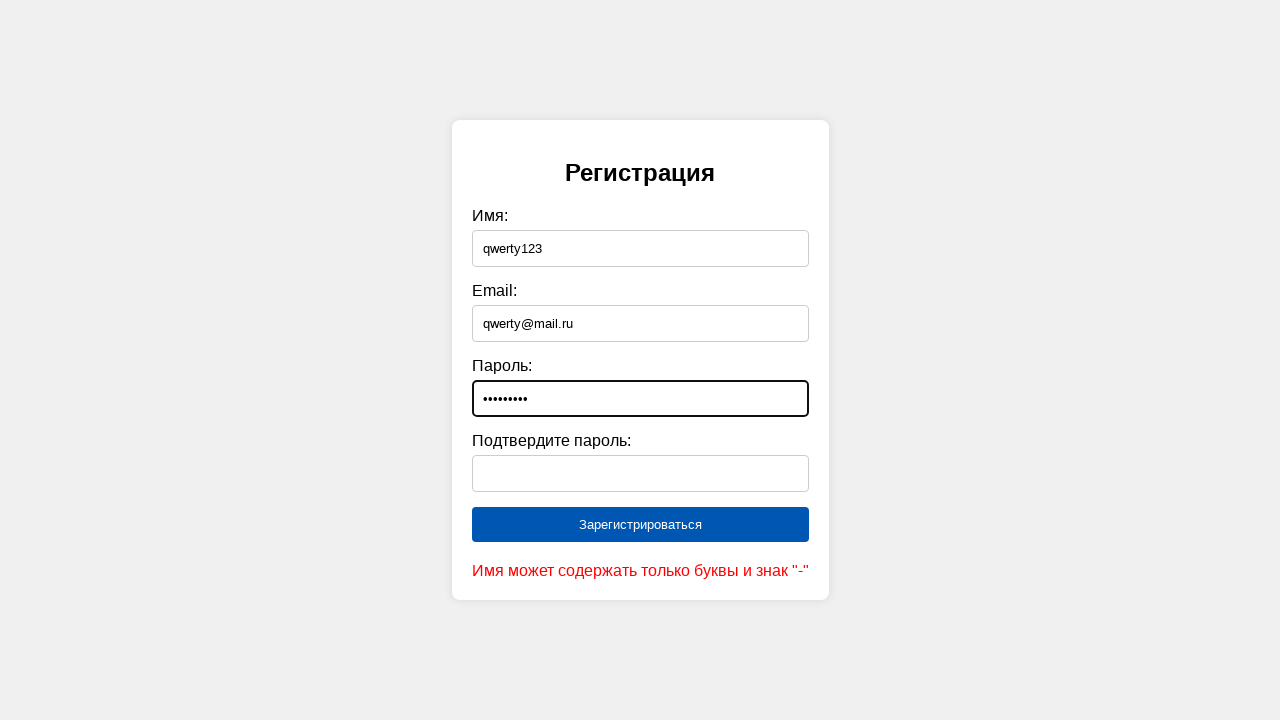

Filled confirm password field with 'Qwerty123' on #confirmPassword
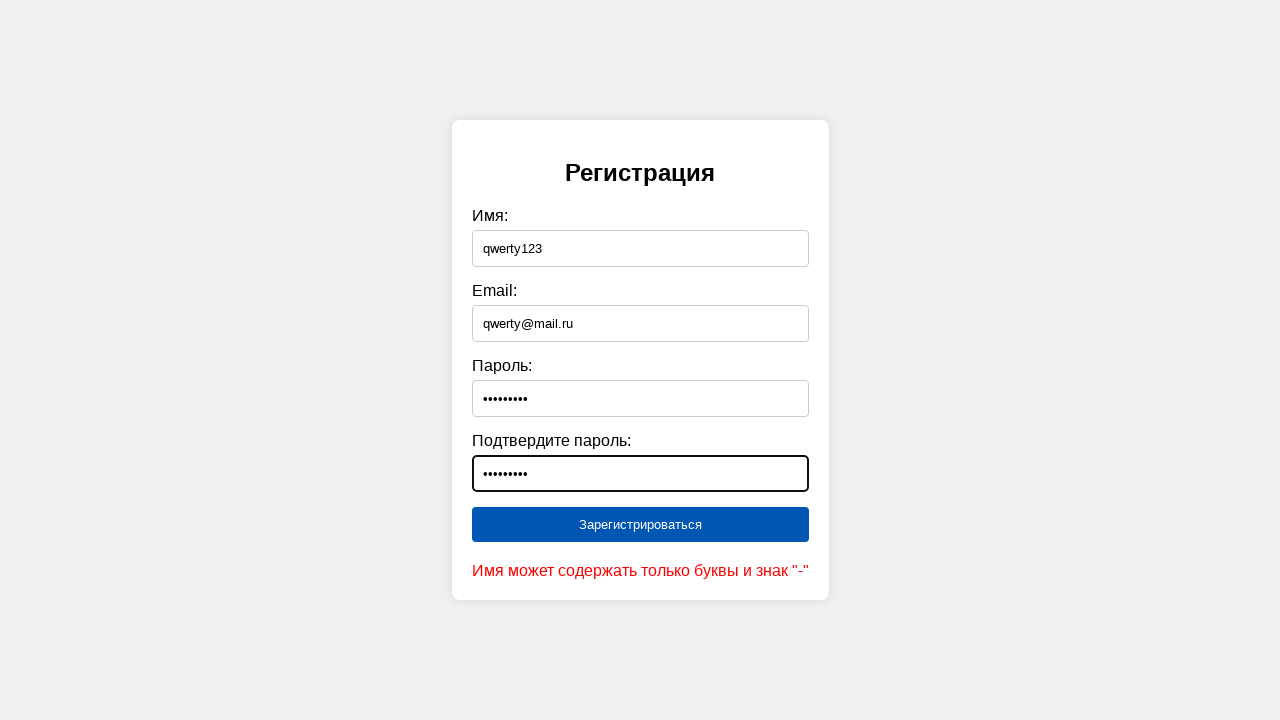

Submitted registration form with invalid name 'qwerty123' at (640, 525) on [type="submit"]
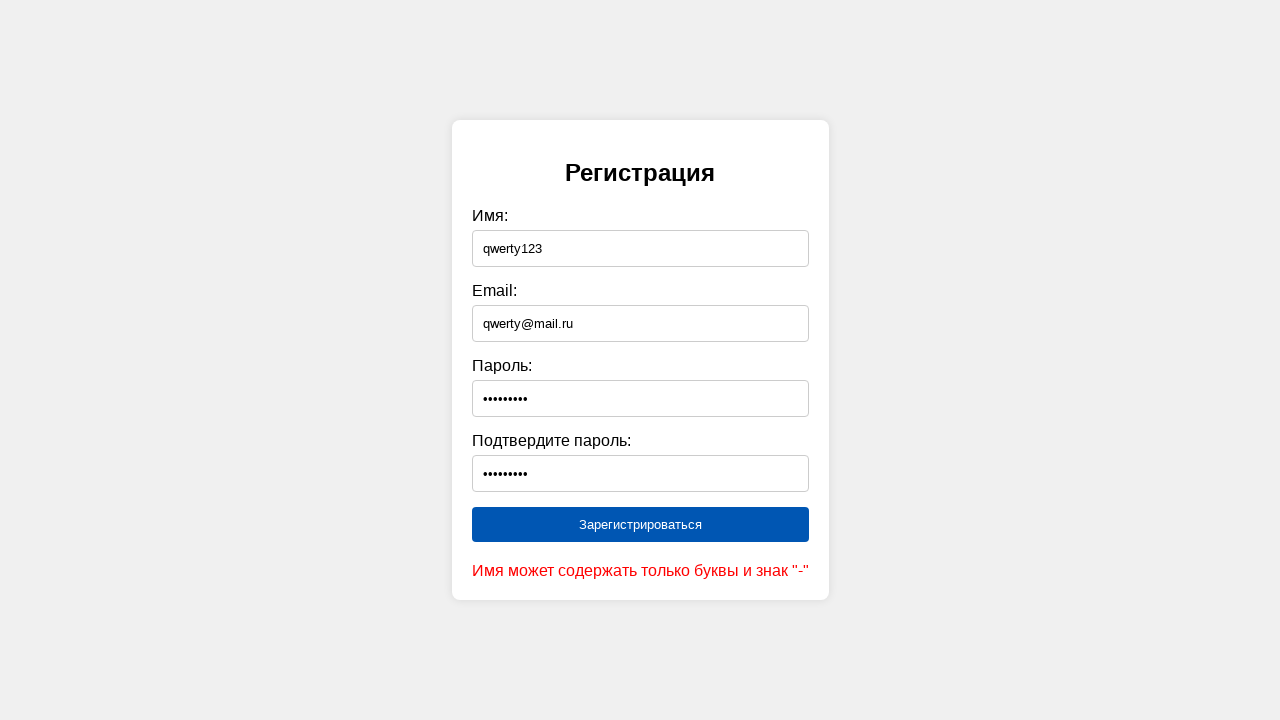

Cleared name field on #name
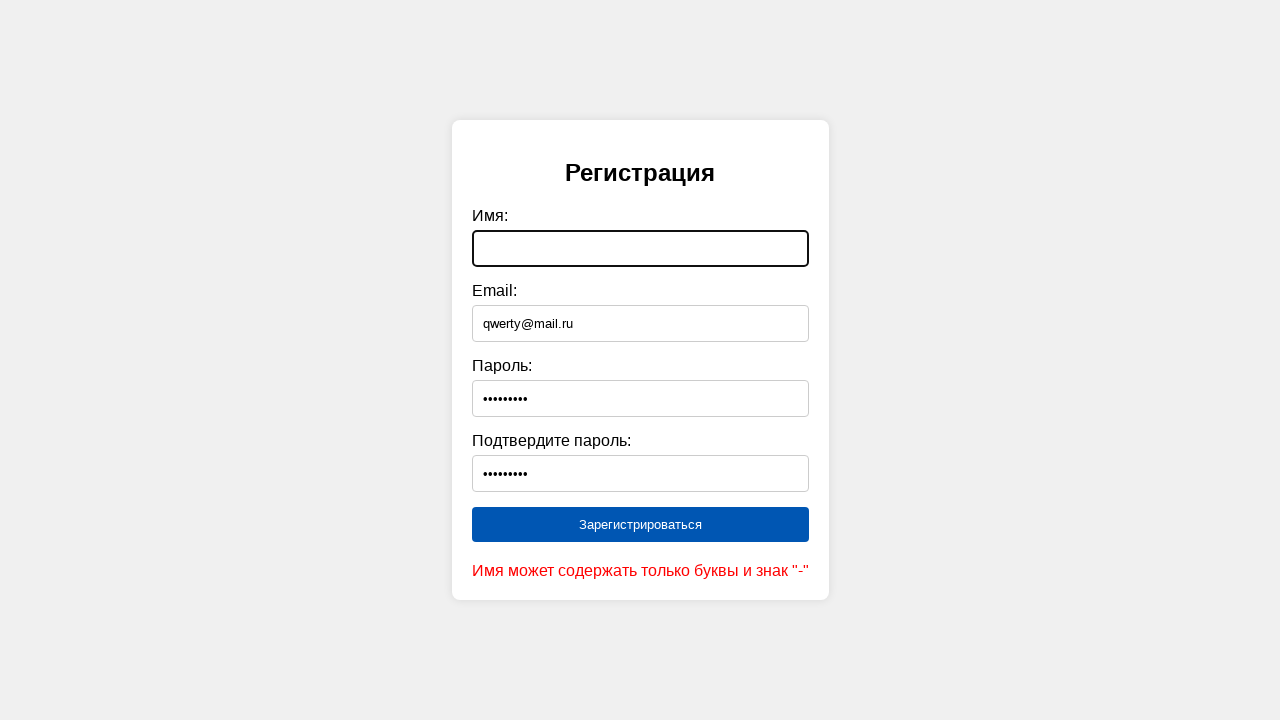

Cleared email field on #email
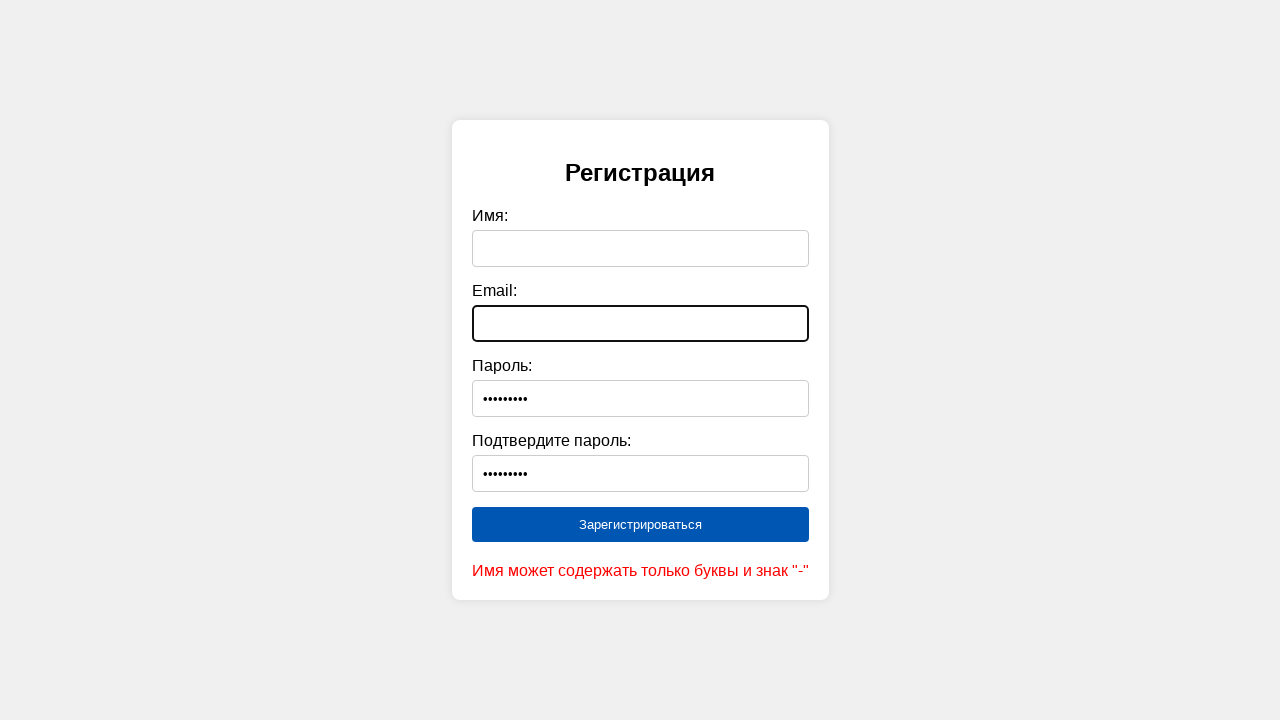

Cleared password field on #password
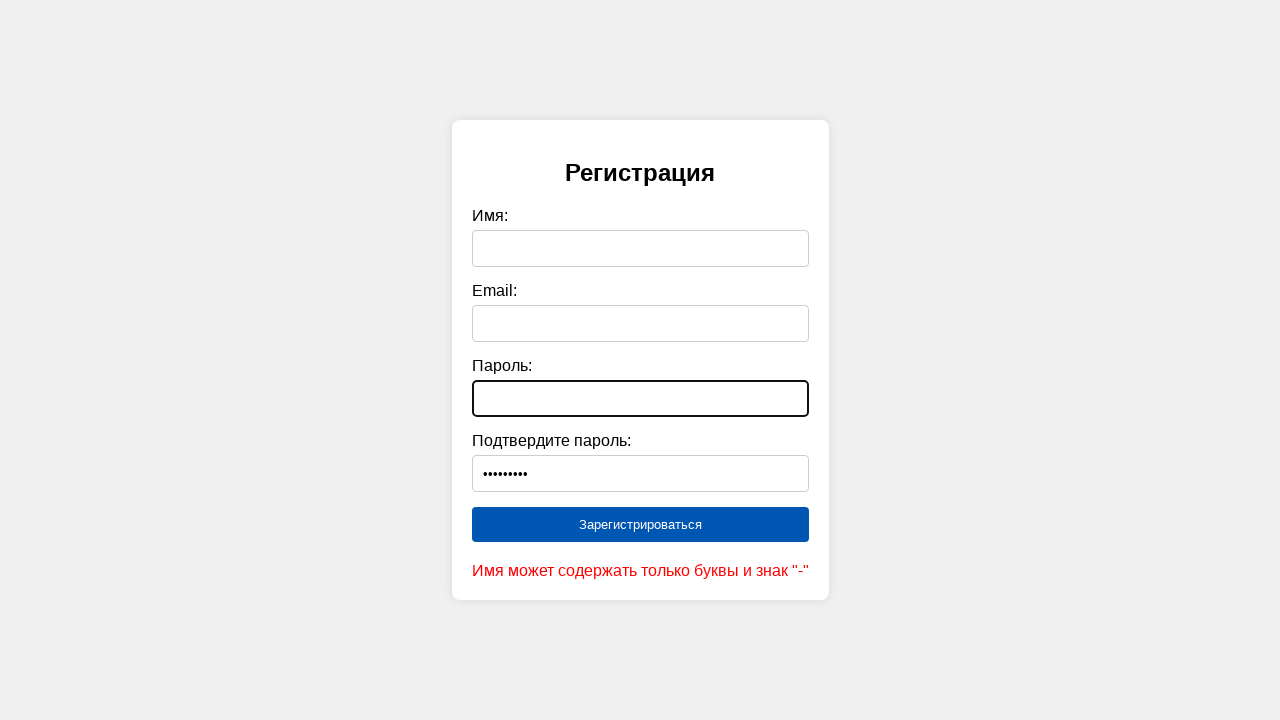

Cleared confirm password field on #confirmPassword
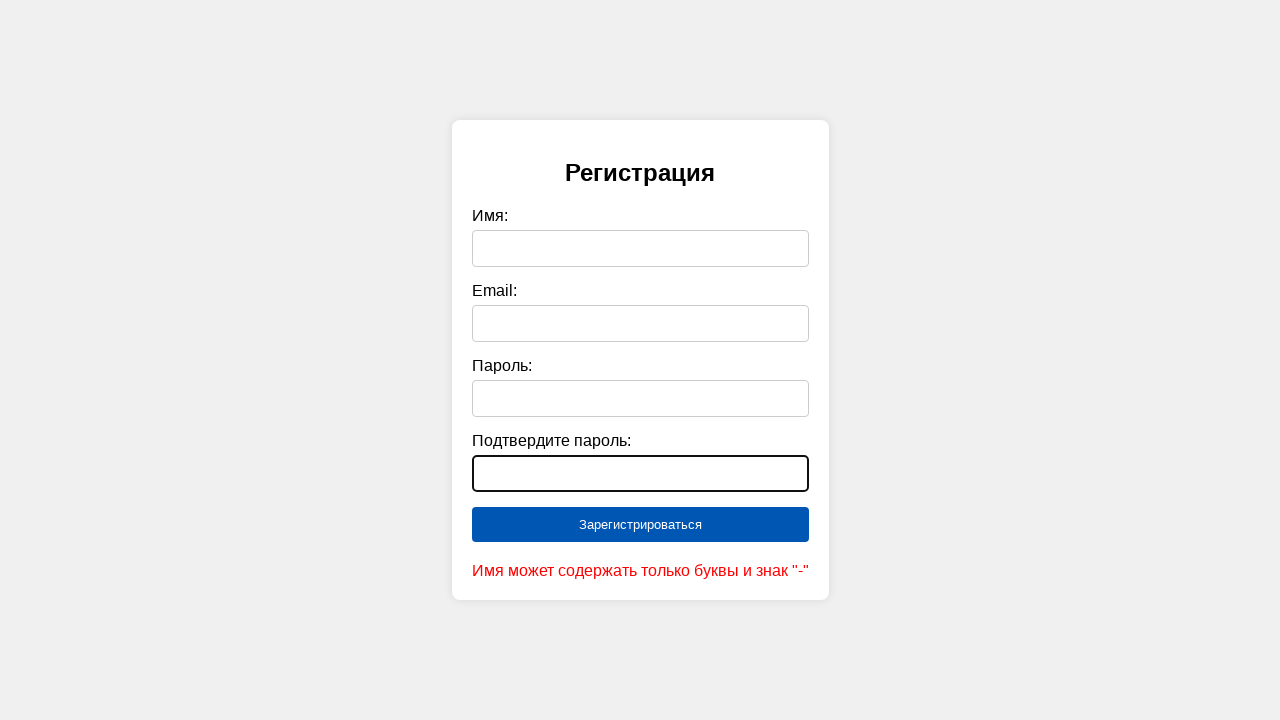

Filled name field with invalid value: 'qwer-ty123' on #name
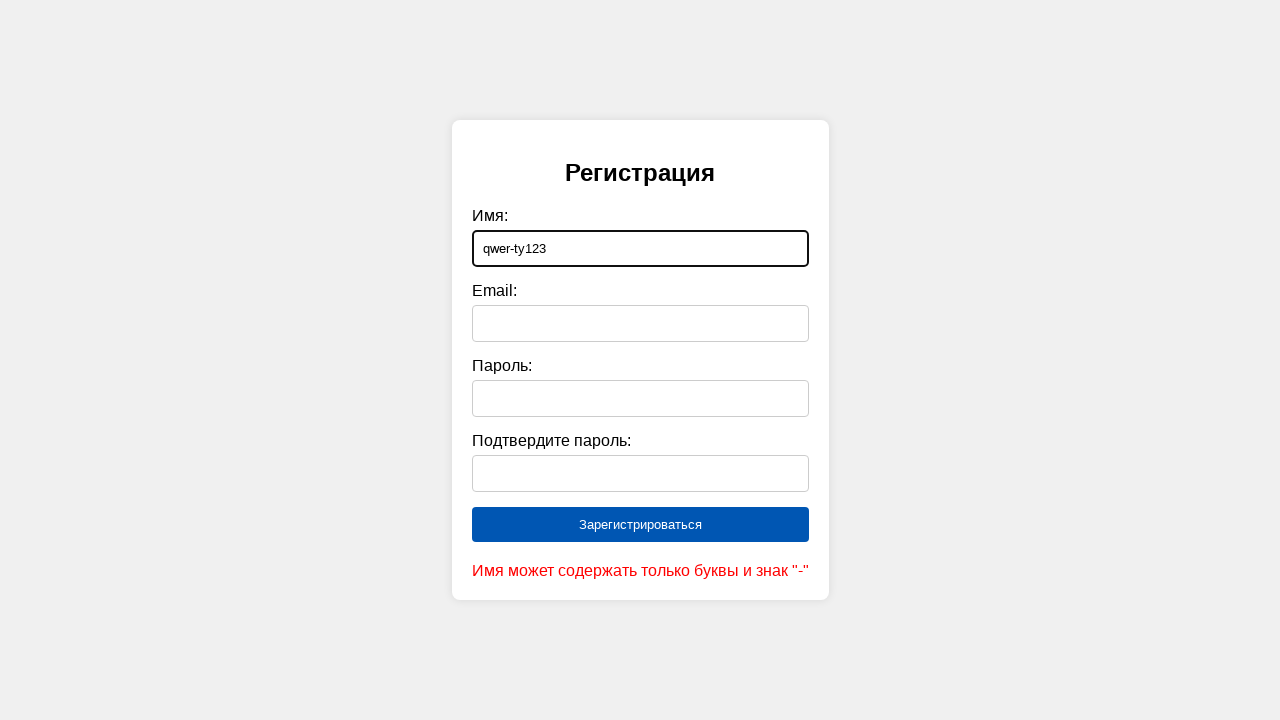

Filled email field with 'qwerty@mail.ru' on #email
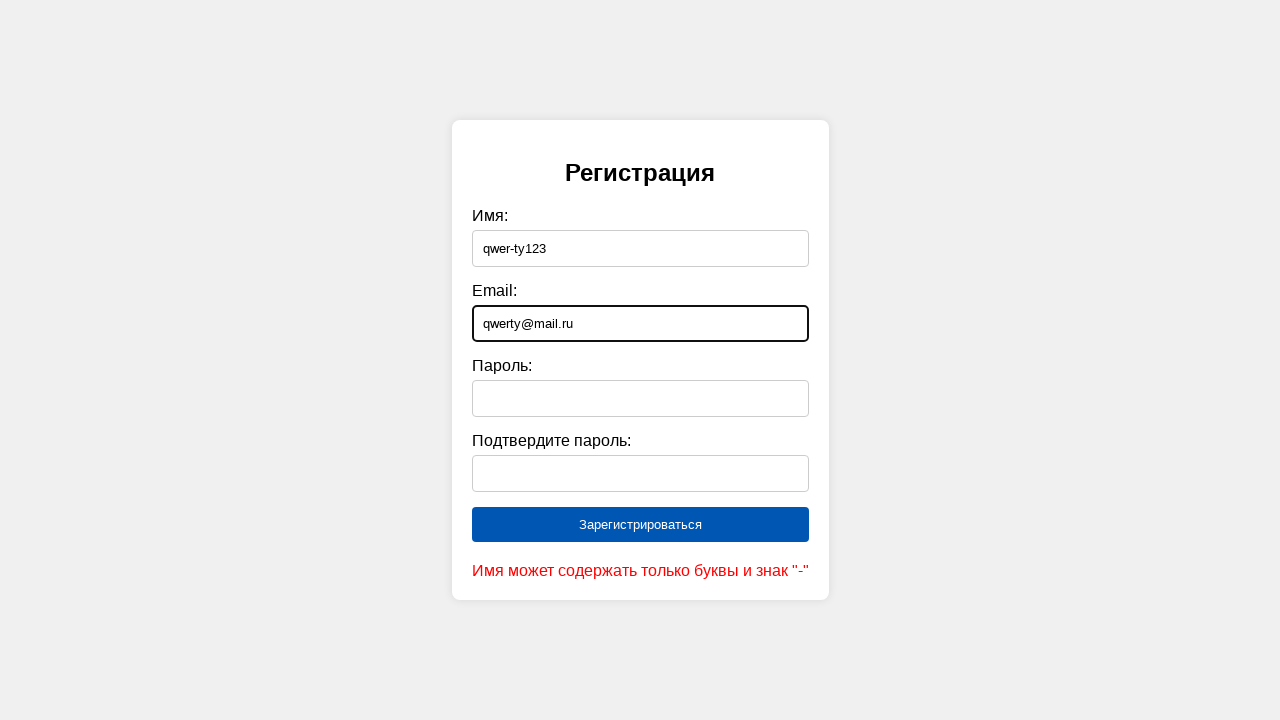

Filled password field with 'Qwerty123' on #password
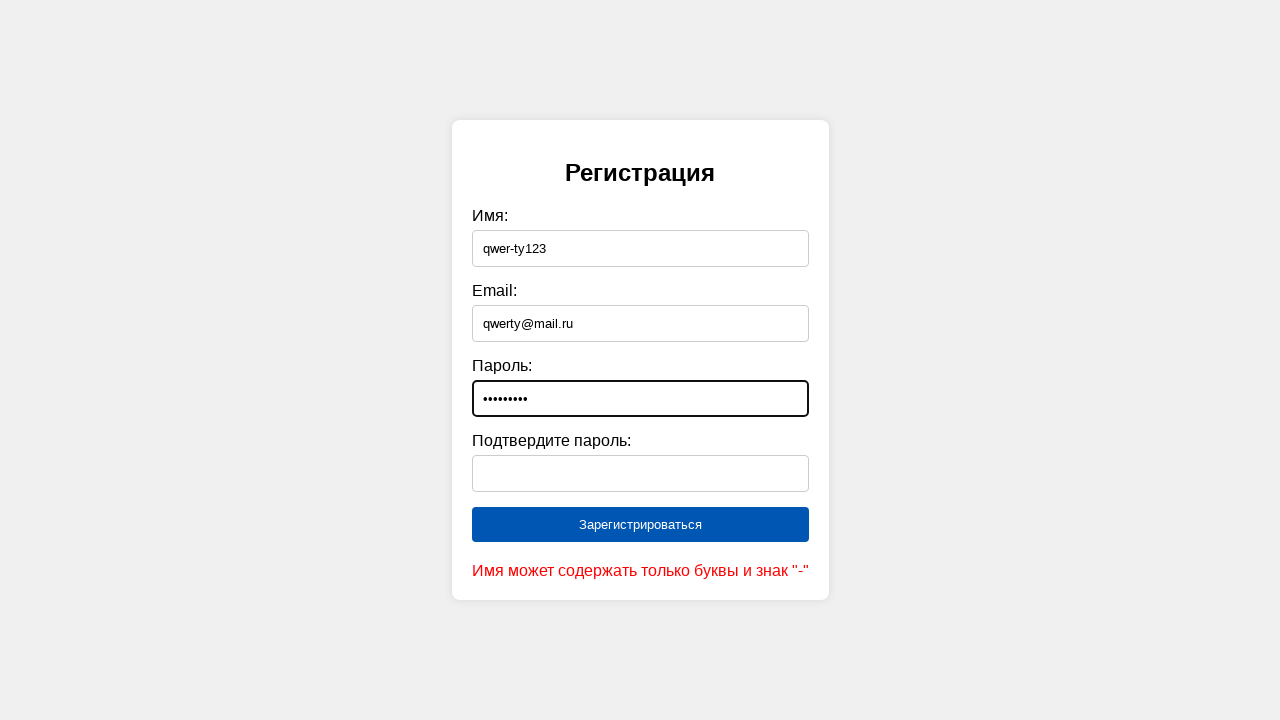

Filled confirm password field with 'Qwerty123' on #confirmPassword
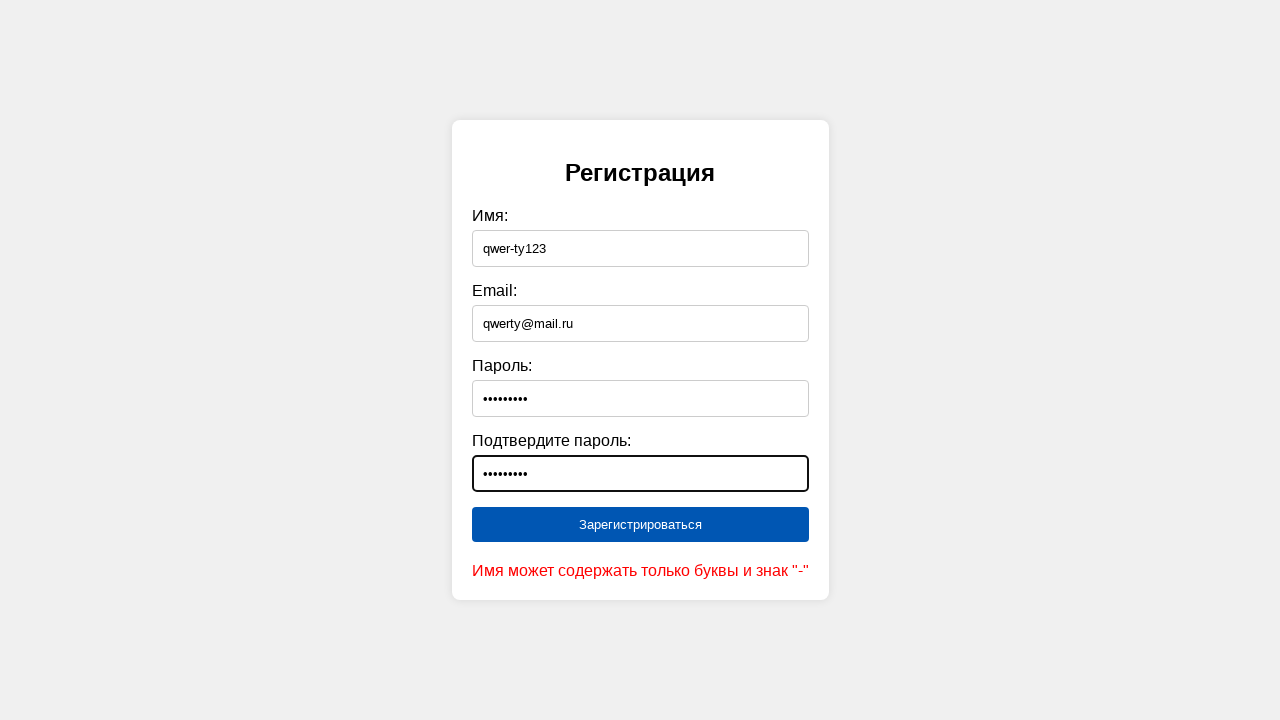

Submitted registration form with invalid name 'qwer-ty123' at (640, 525) on [type="submit"]
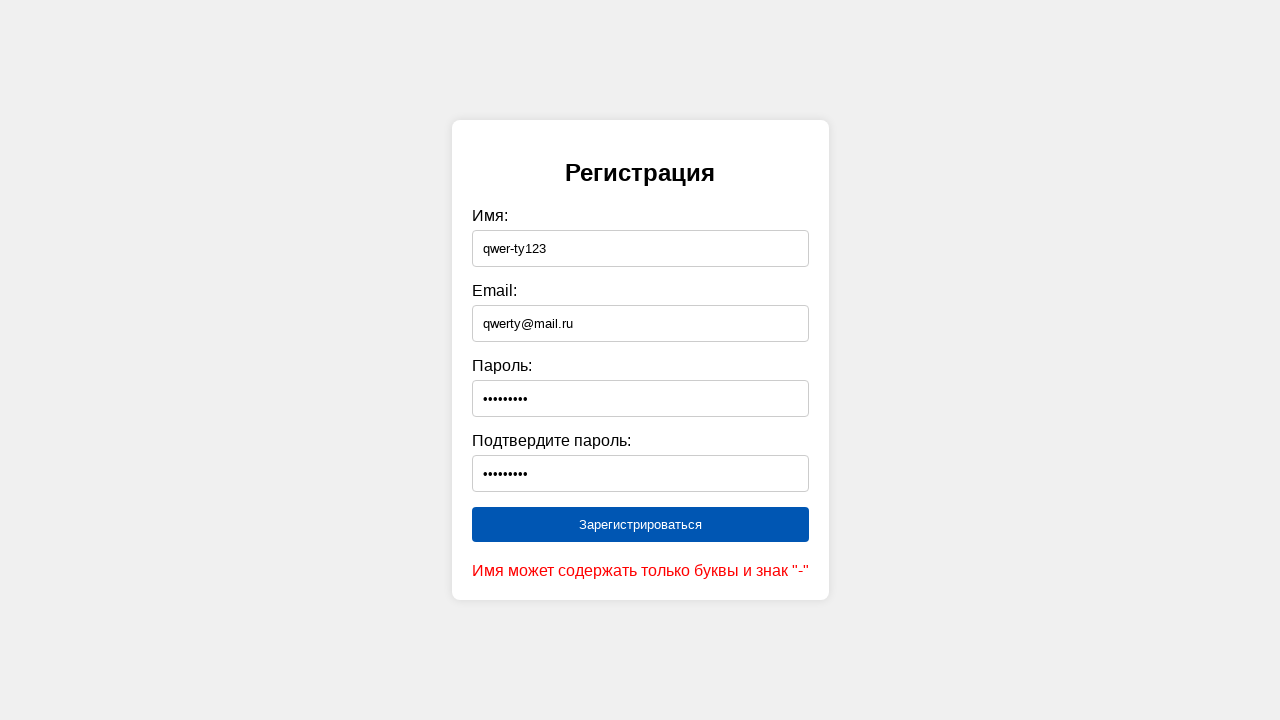

Cleared name field on #name
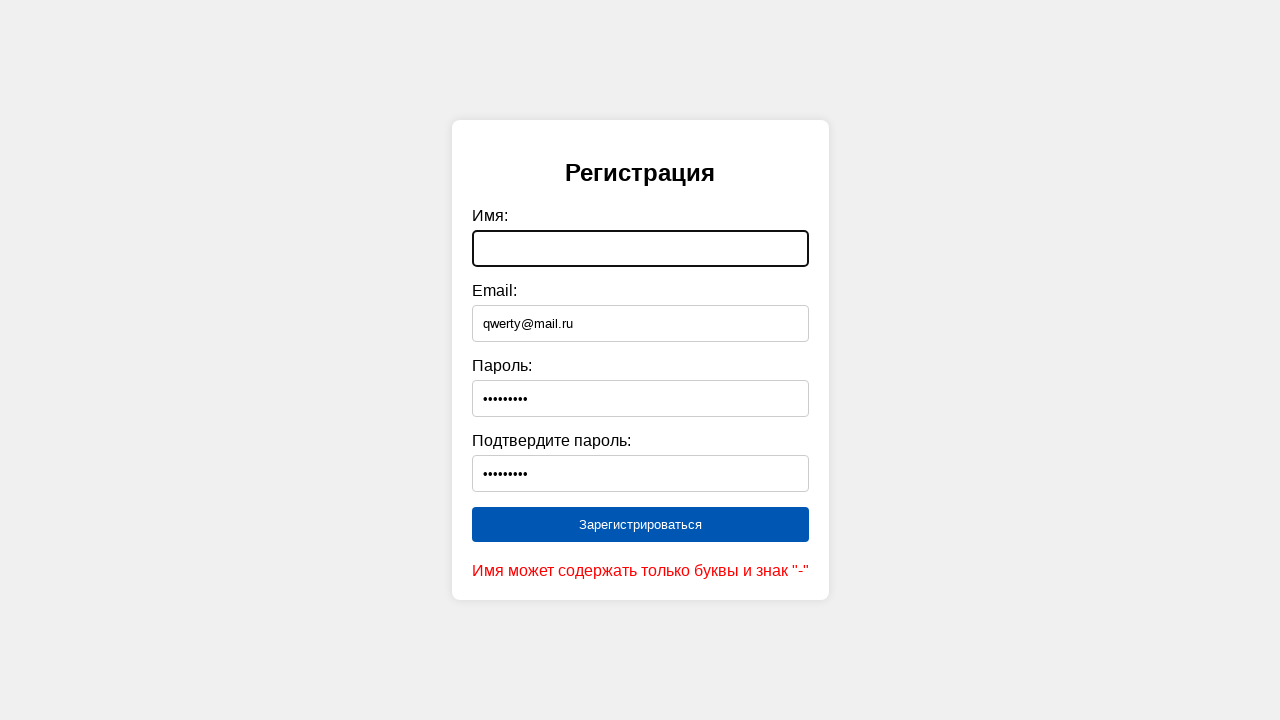

Cleared email field on #email
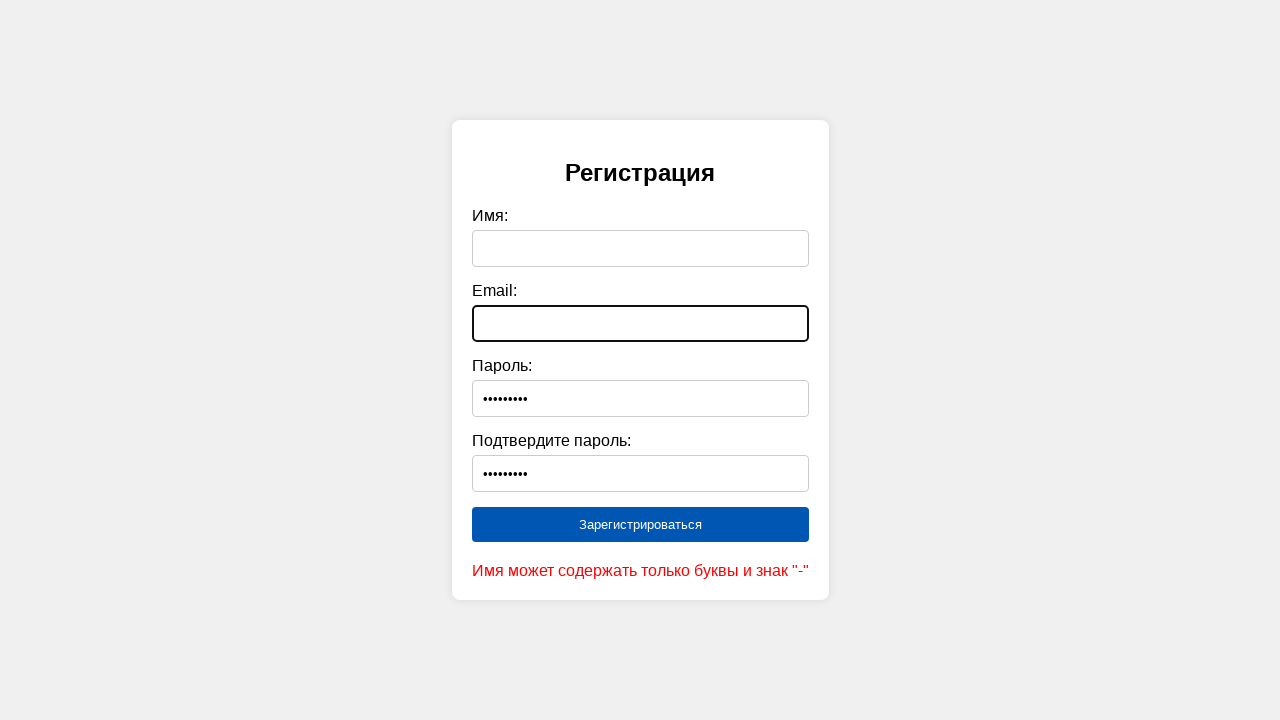

Cleared password field on #password
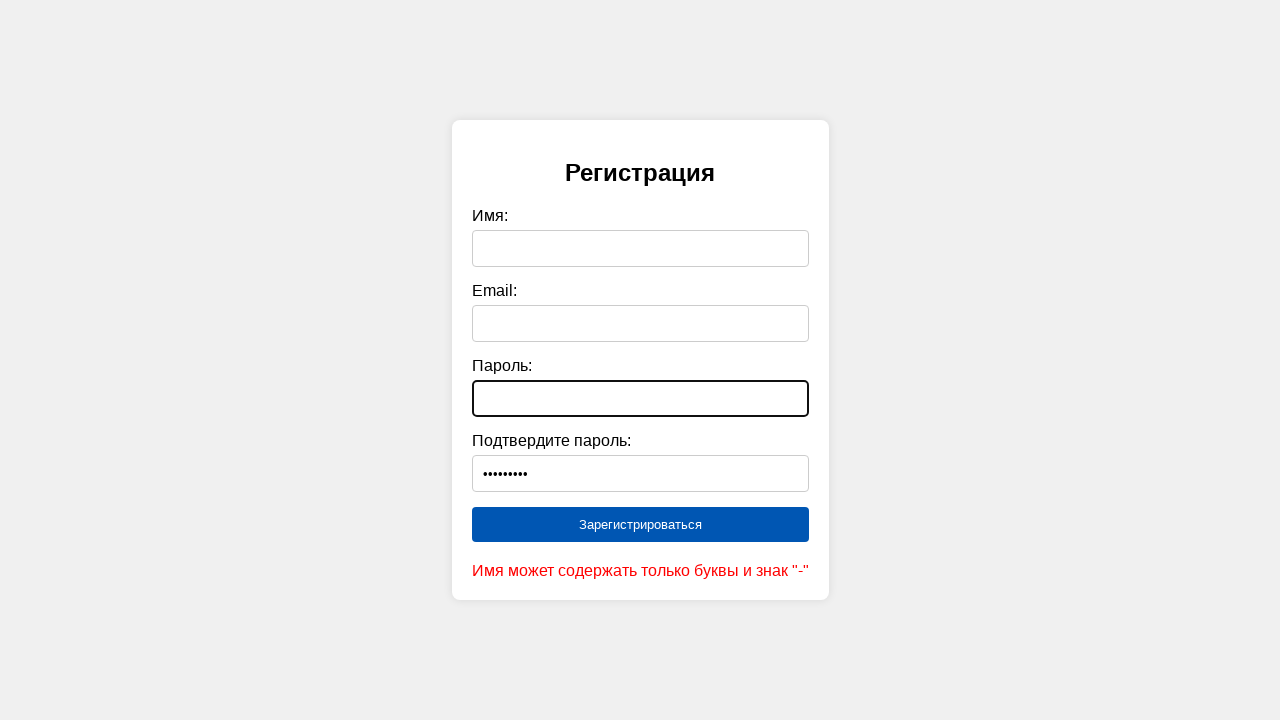

Cleared confirm password field on #confirmPassword
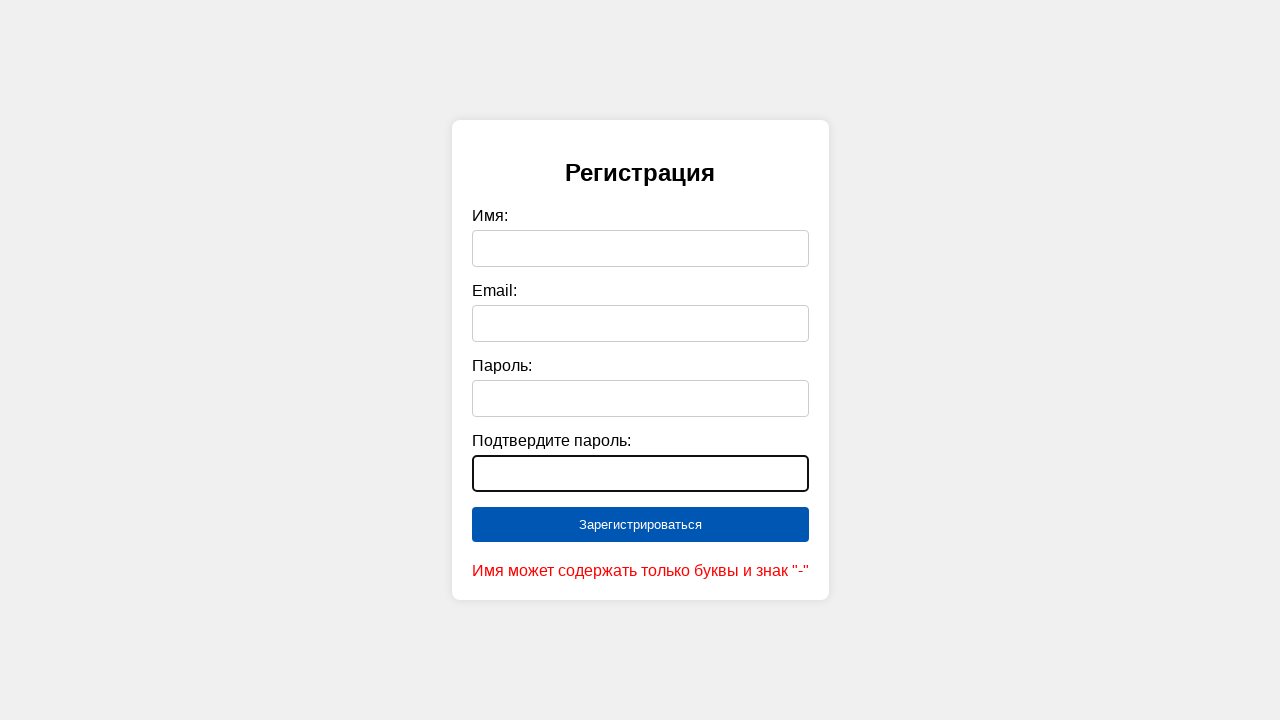

Filled name field with invalid value: 'qwer ty' on #name
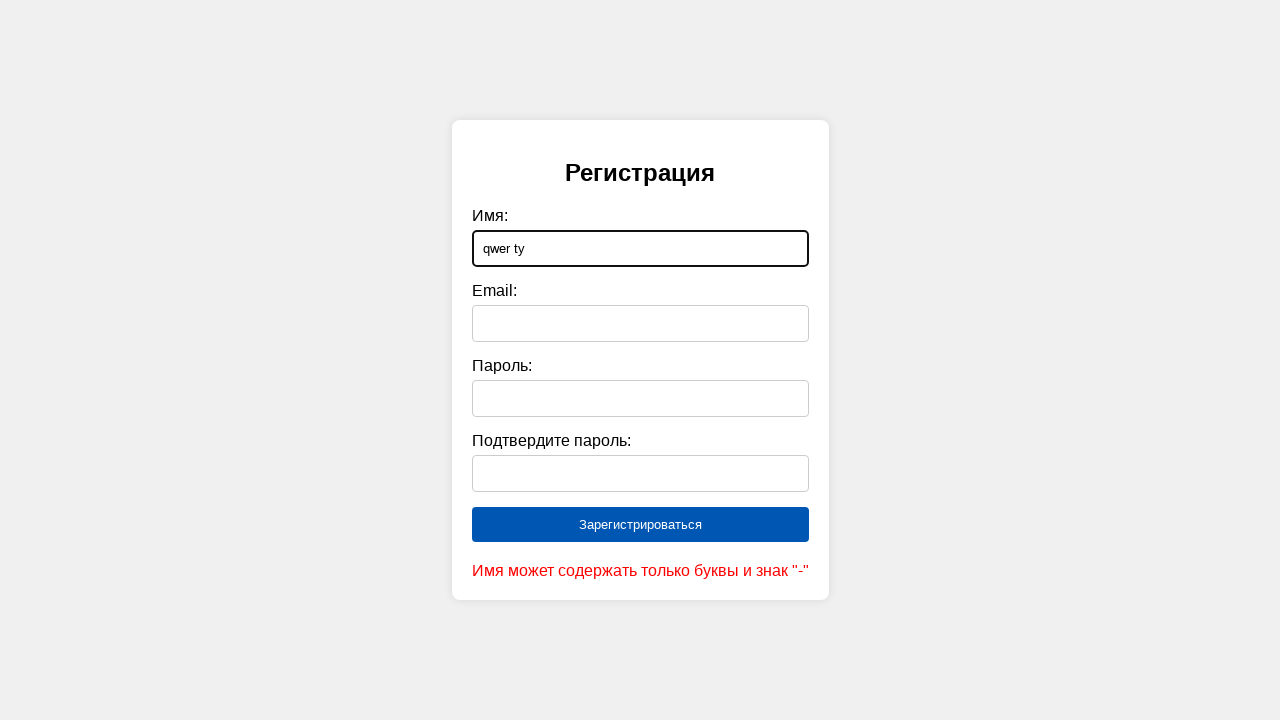

Filled email field with 'qwerty@mail.ru' on #email
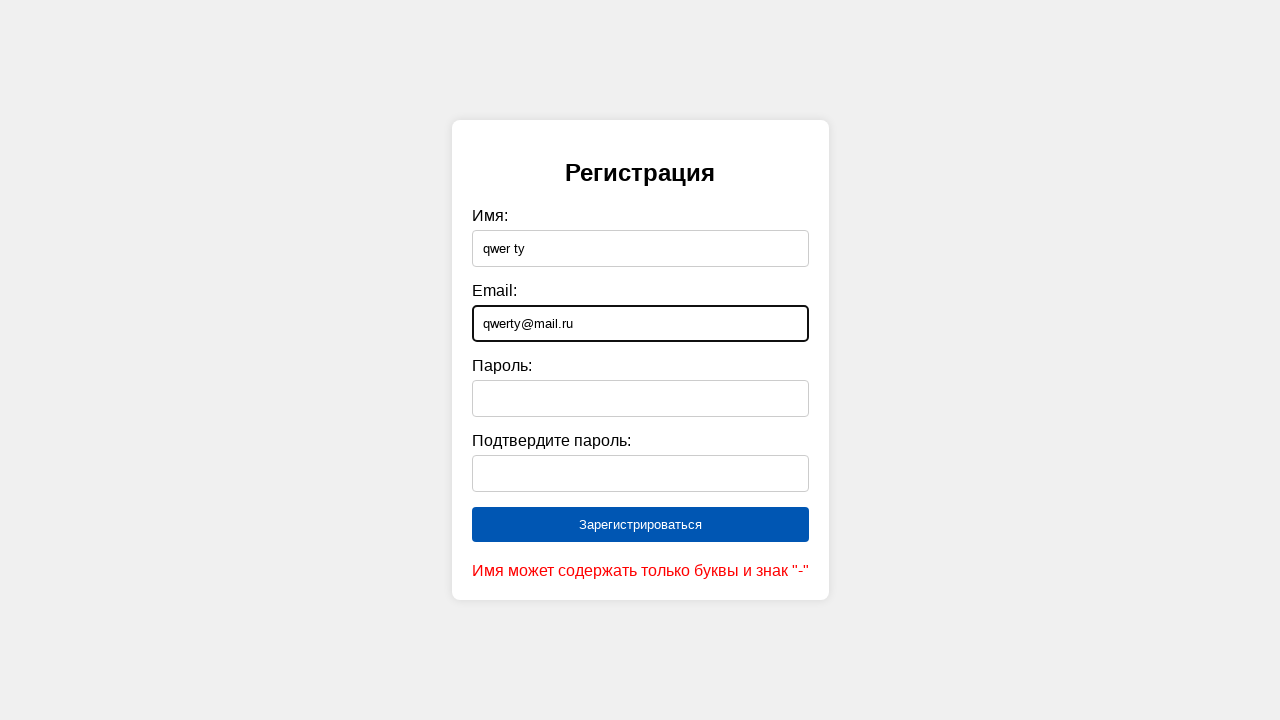

Filled password field with 'Qwerty123' on #password
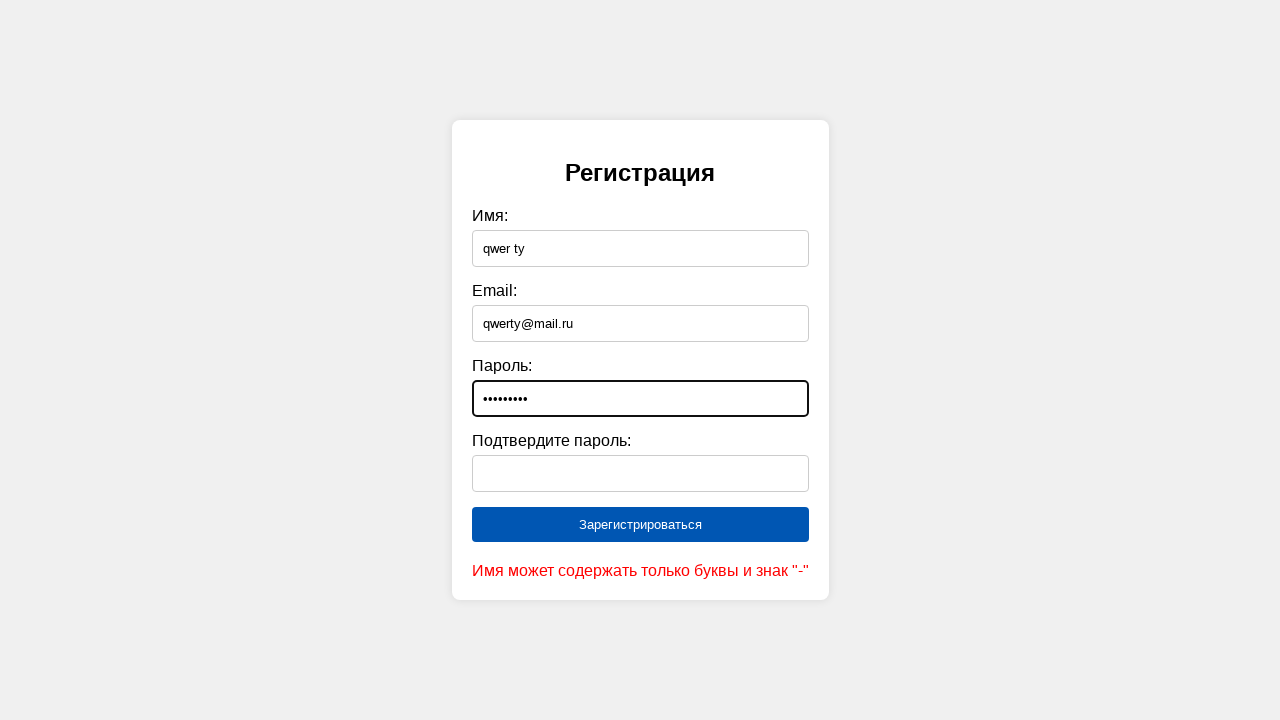

Filled confirm password field with 'Qwerty123' on #confirmPassword
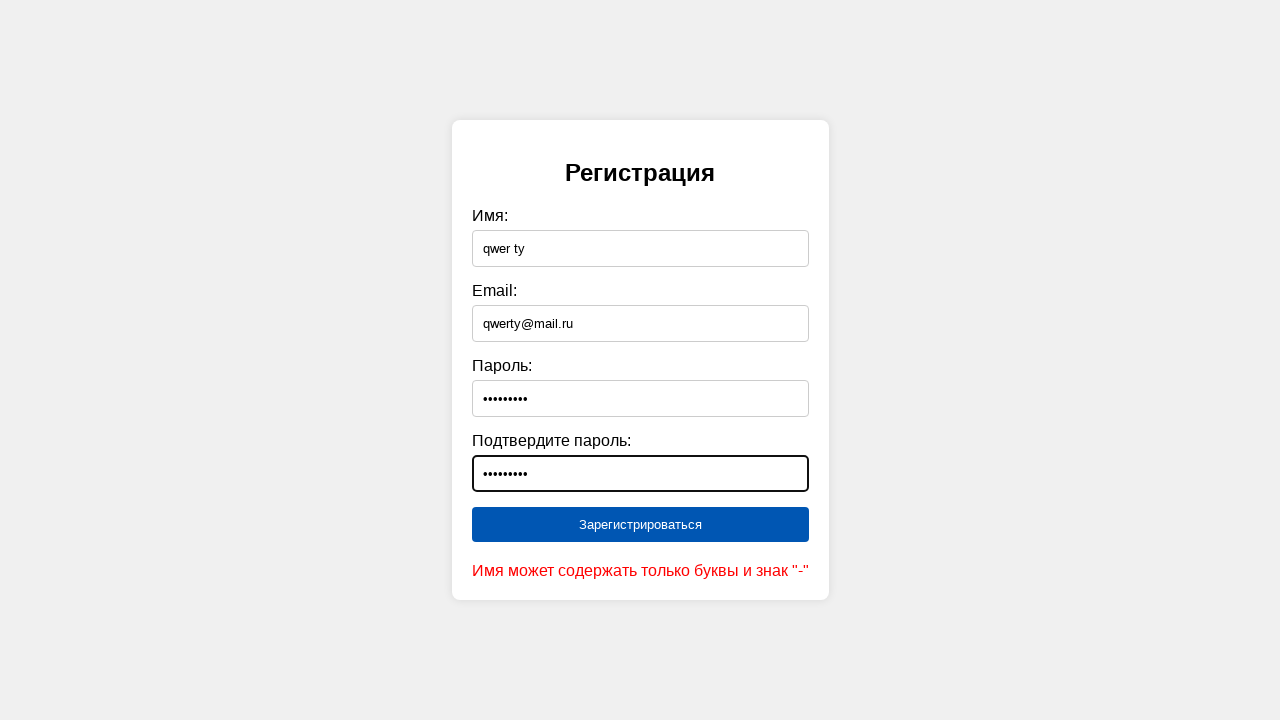

Submitted registration form with invalid name 'qwer ty' at (640, 525) on [type="submit"]
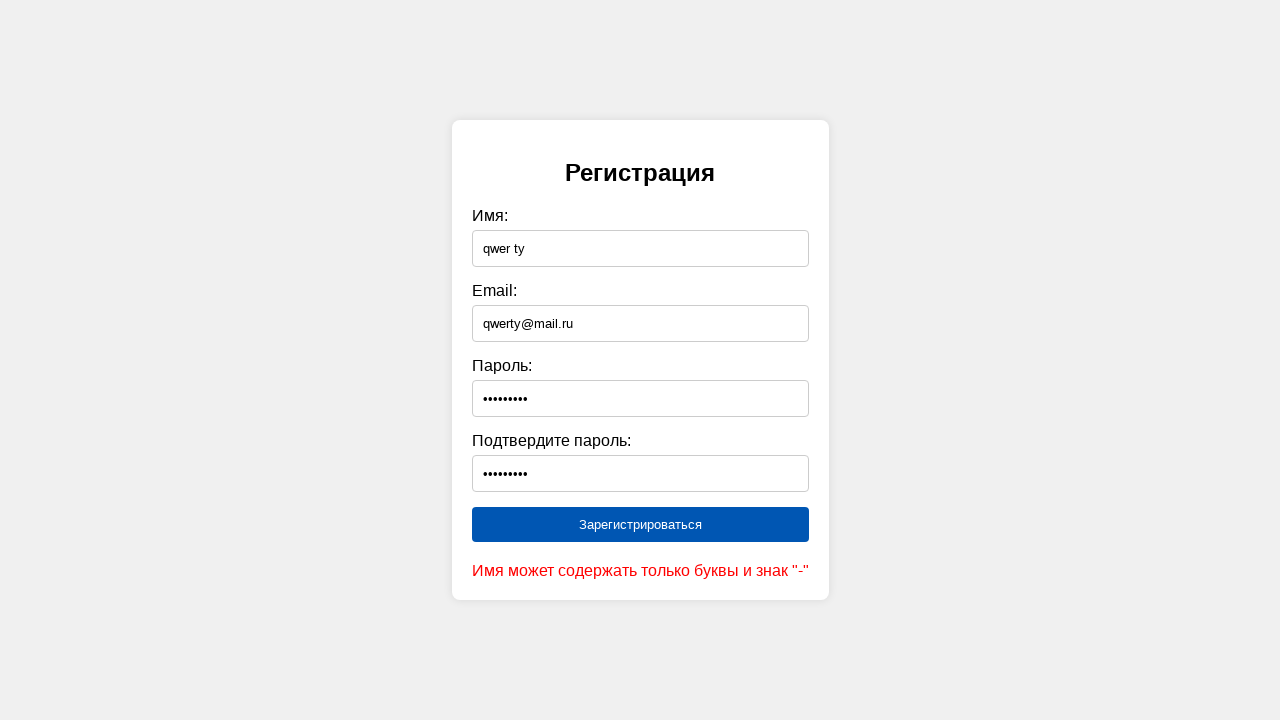

Cleared name field on #name
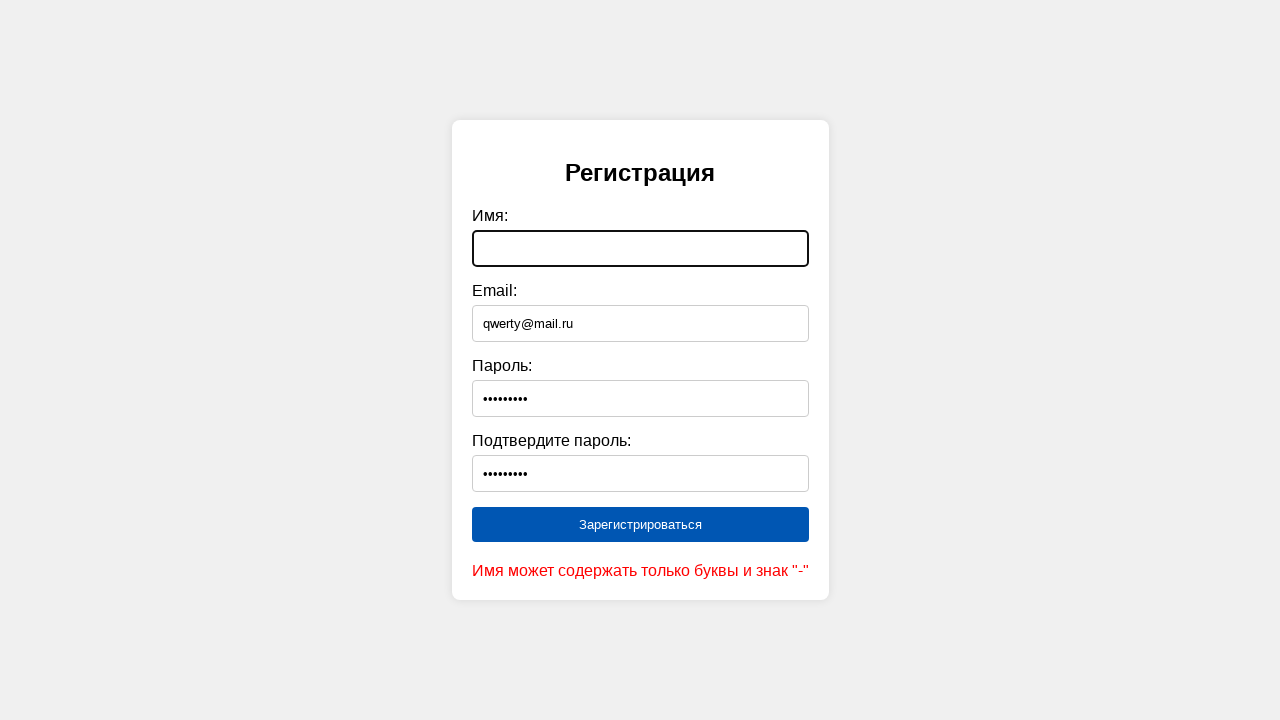

Cleared email field on #email
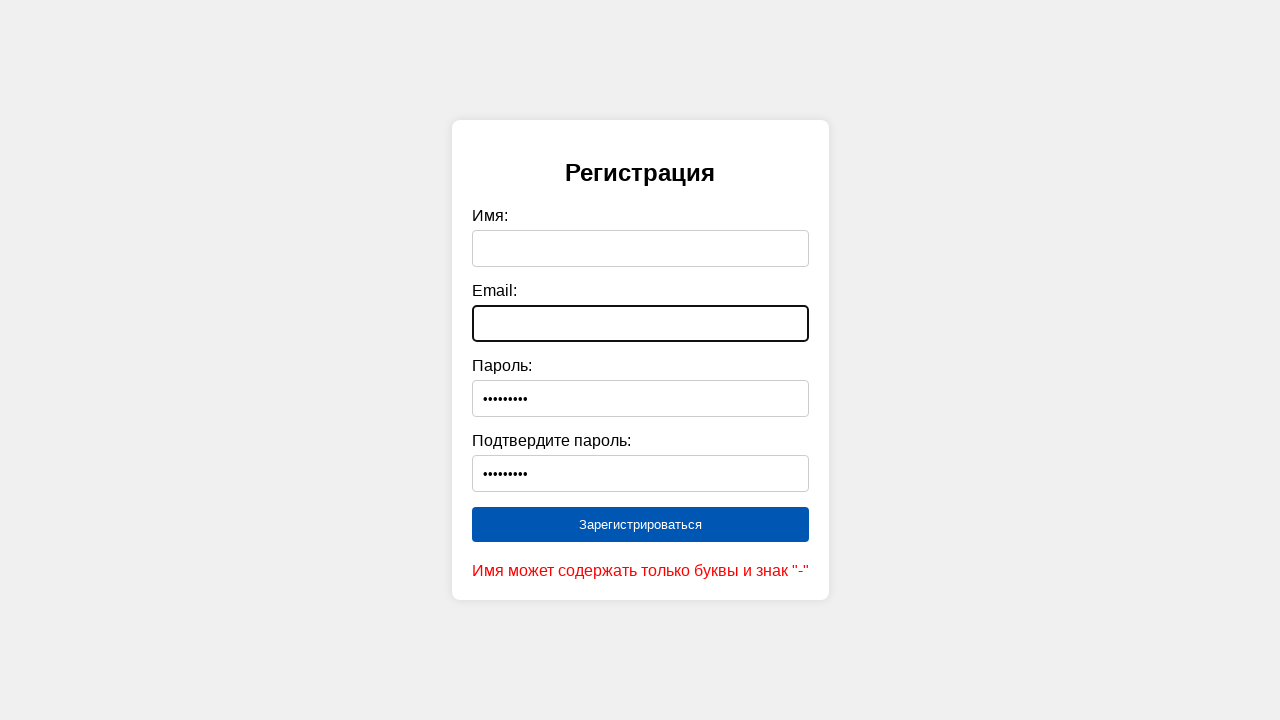

Cleared password field on #password
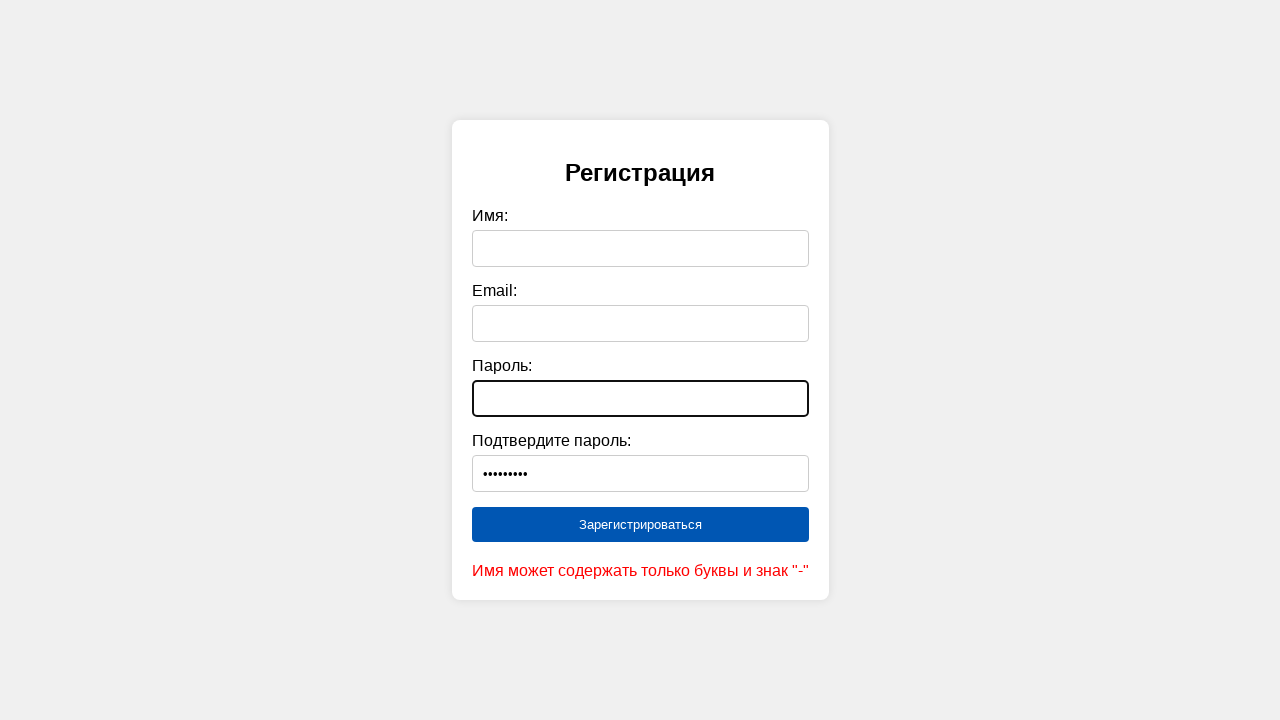

Cleared confirm password field on #confirmPassword
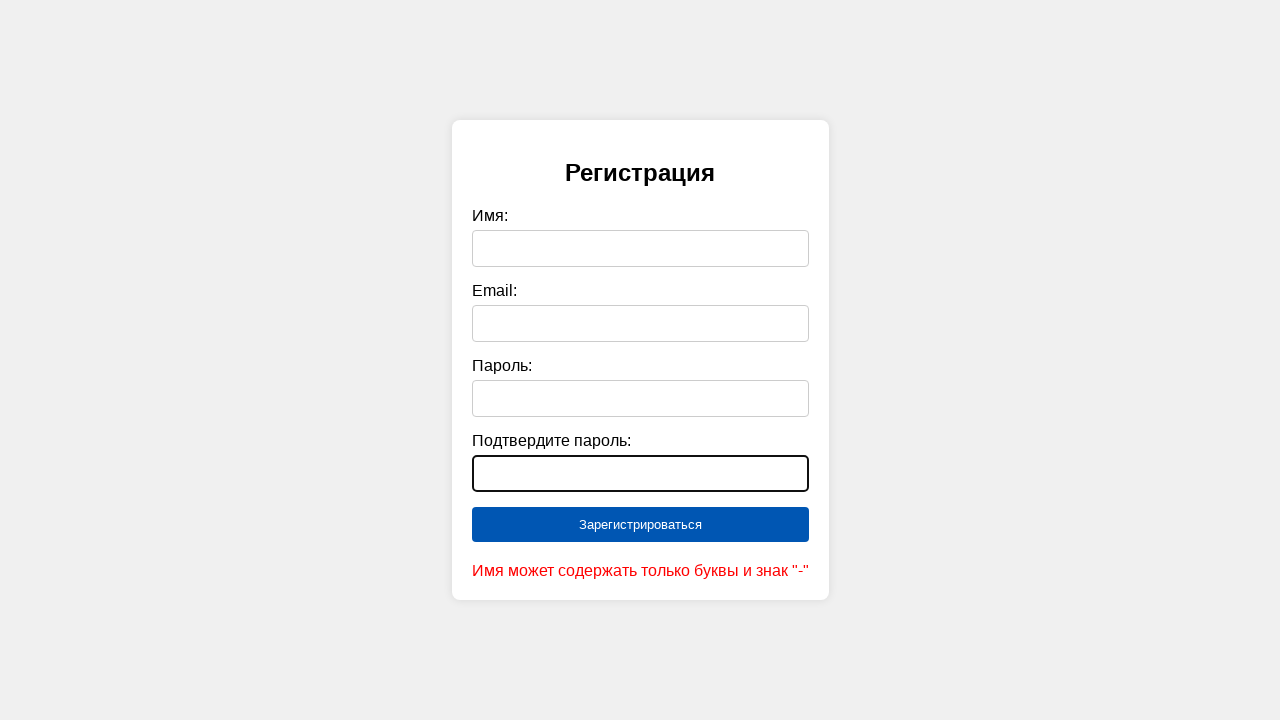

Filled name field with invalid value: 'qwerty!' on #name
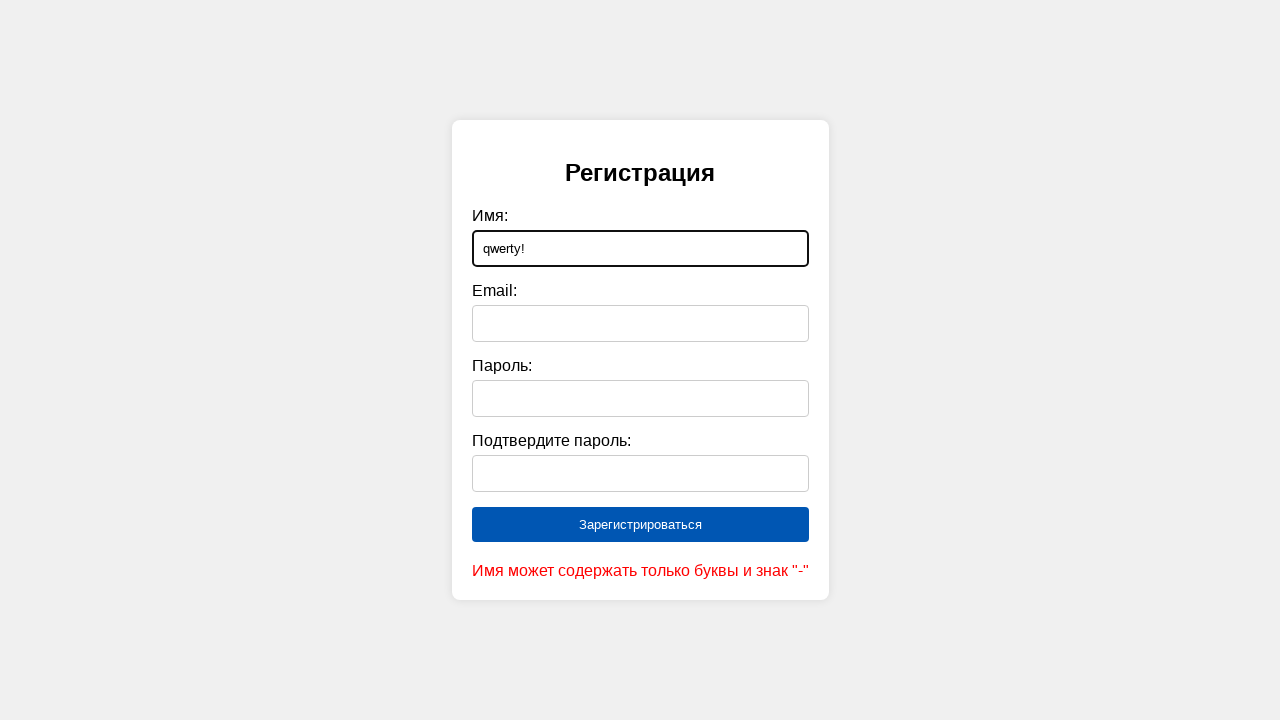

Filled email field with 'qwerty@mail.ru' on #email
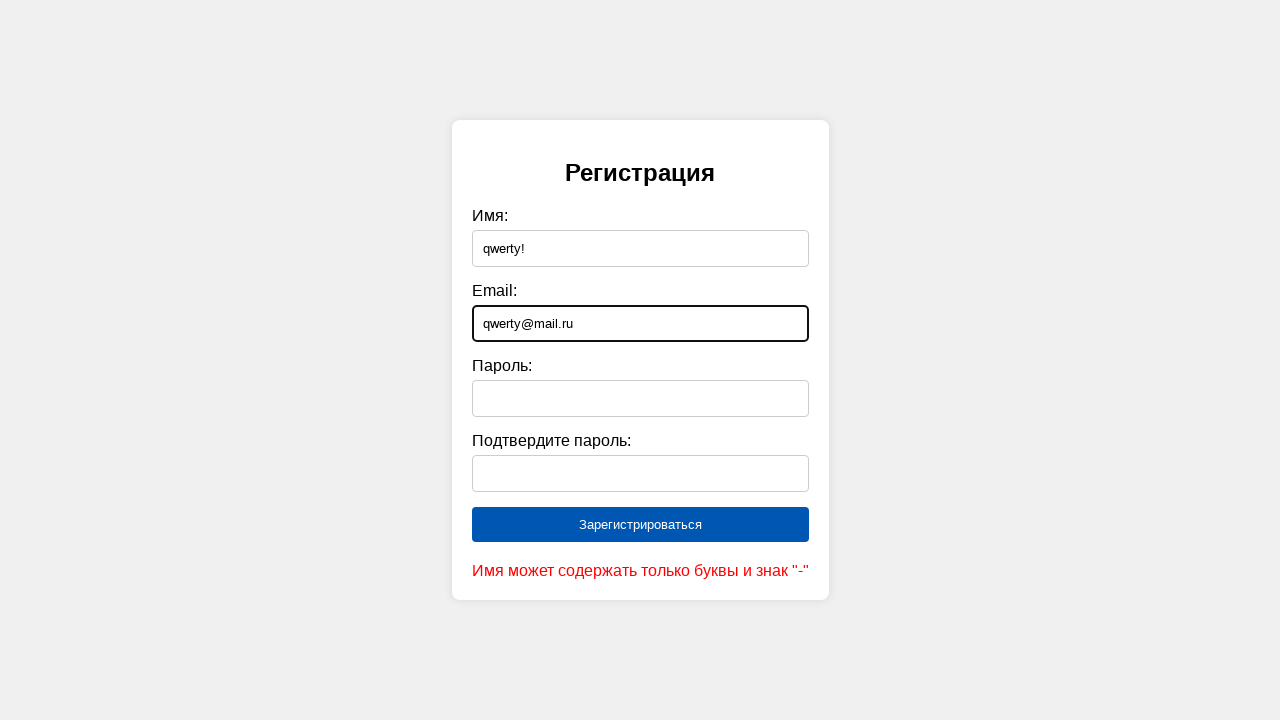

Filled password field with 'Qwerty123' on #password
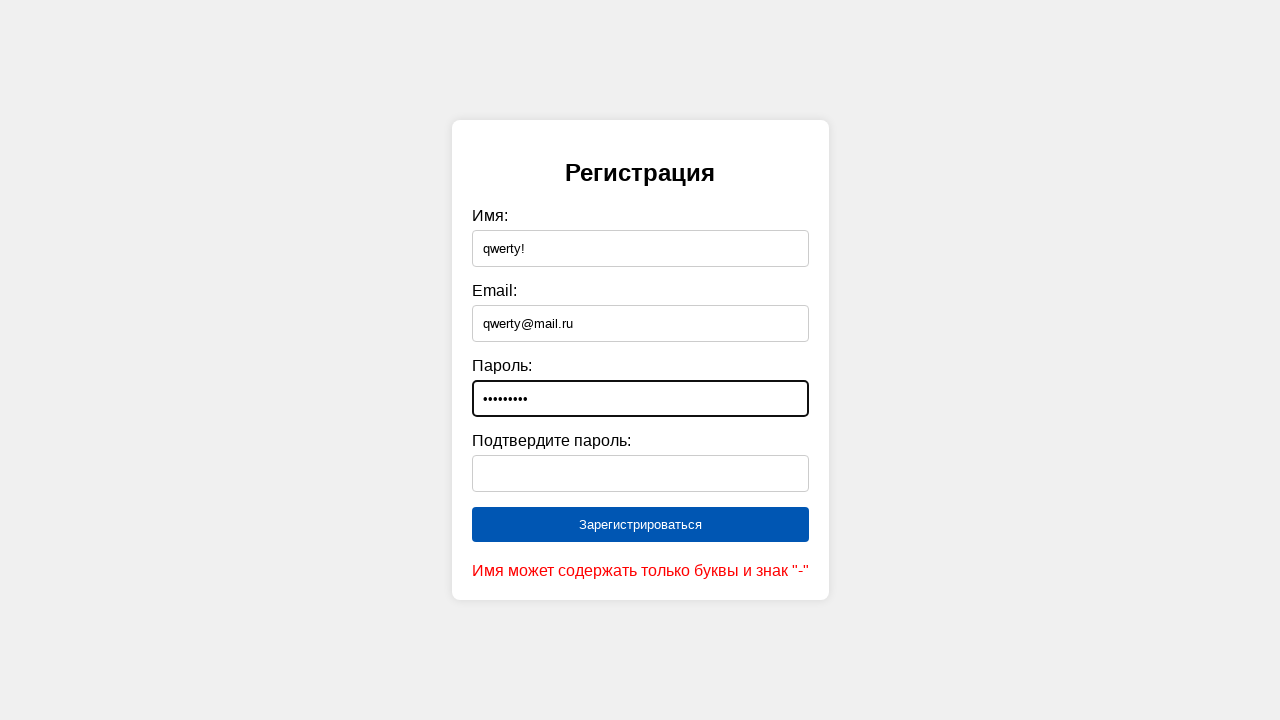

Filled confirm password field with 'Qwerty123' on #confirmPassword
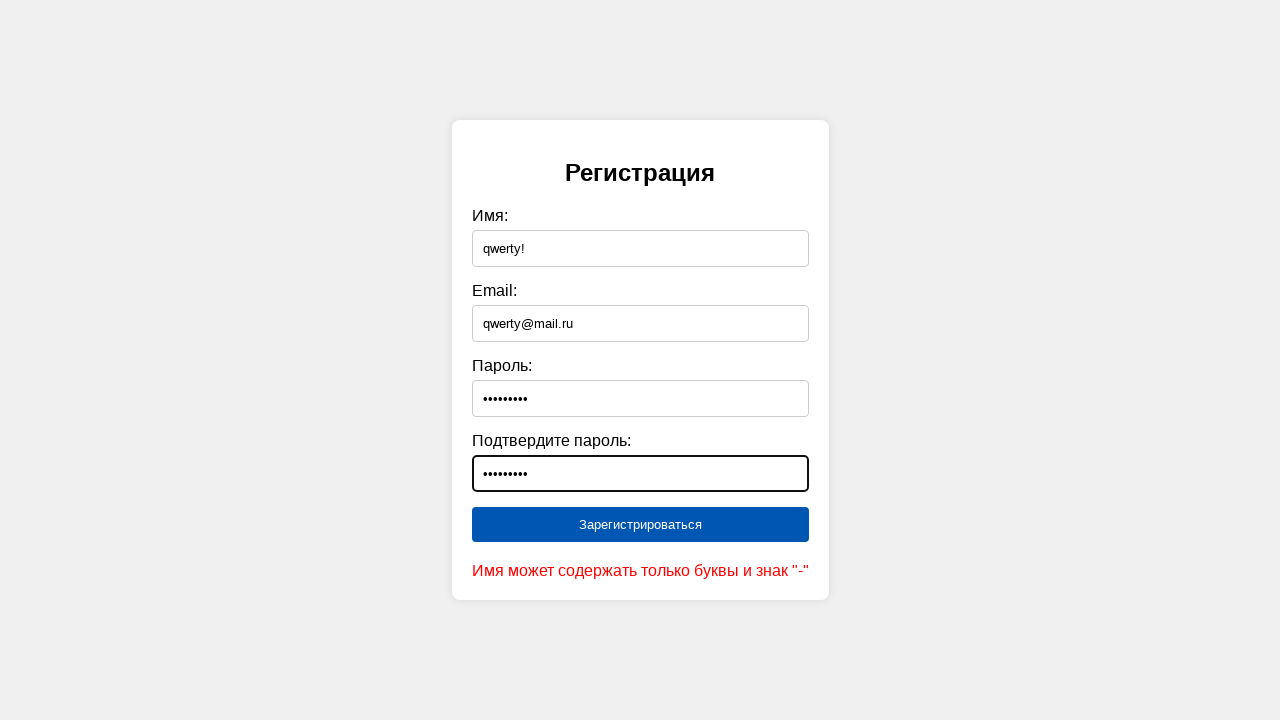

Submitted registration form with invalid name 'qwerty!' at (640, 525) on [type="submit"]
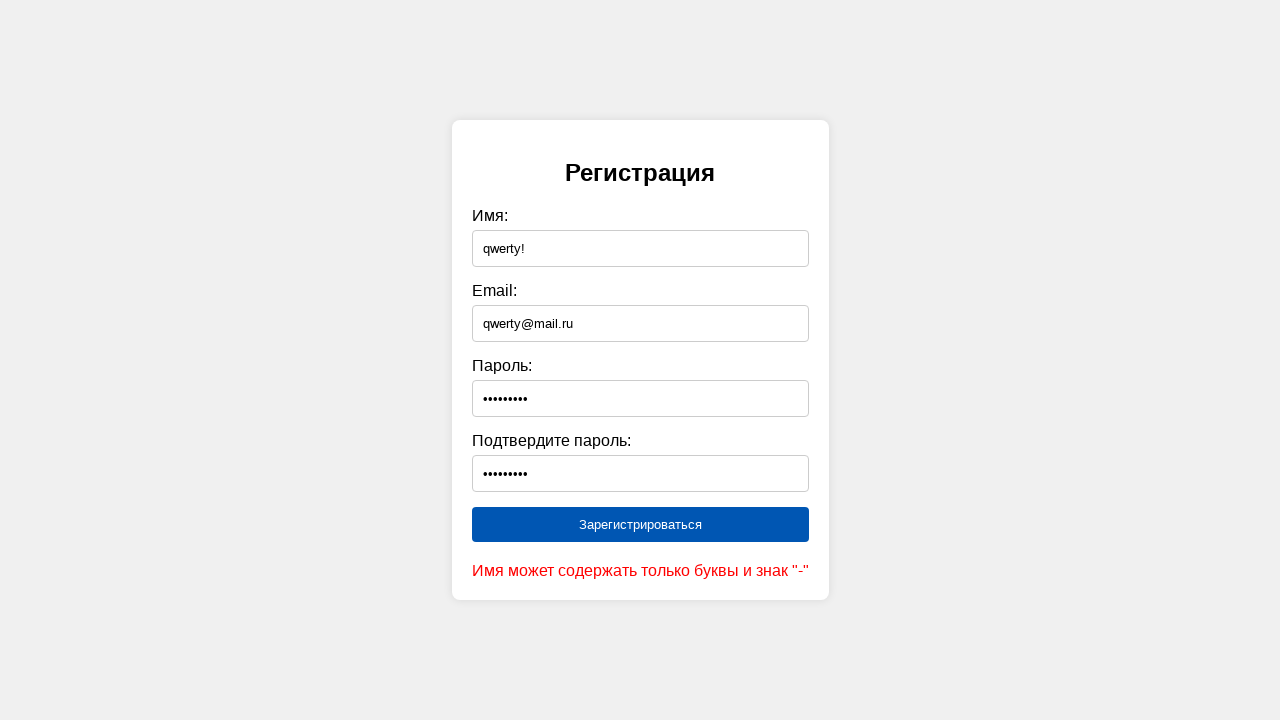

Cleared name field on #name
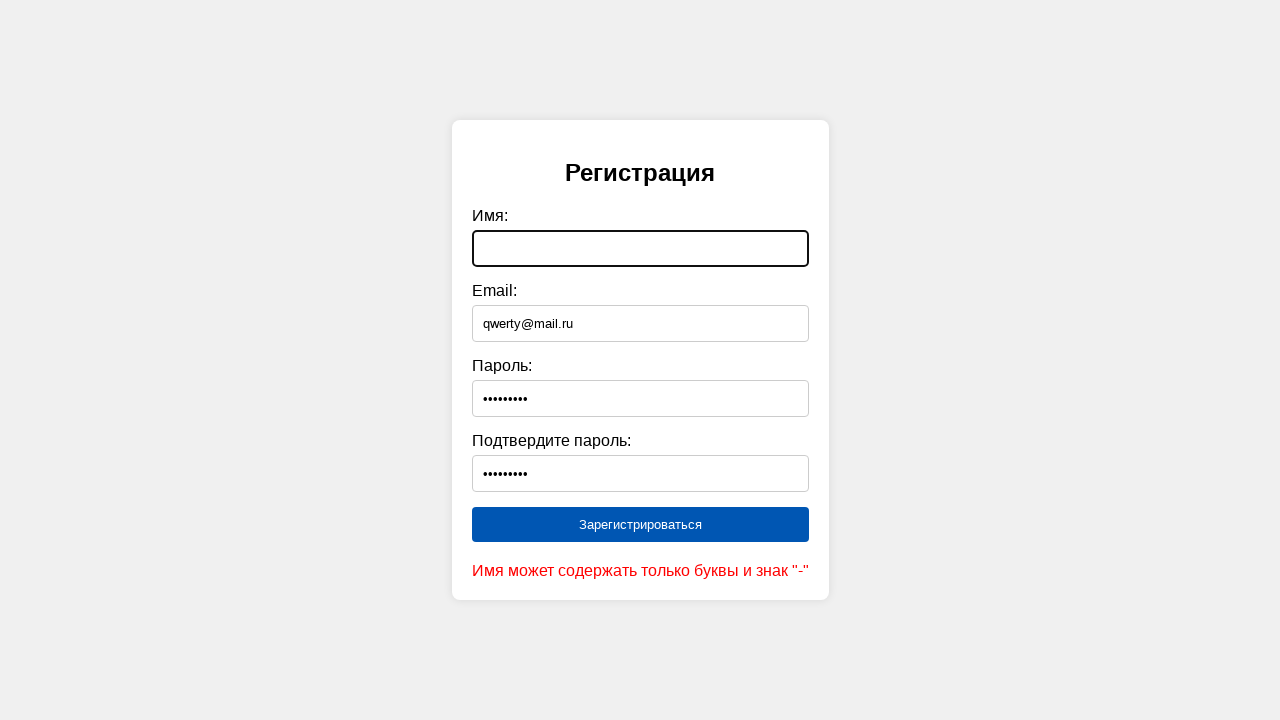

Cleared email field on #email
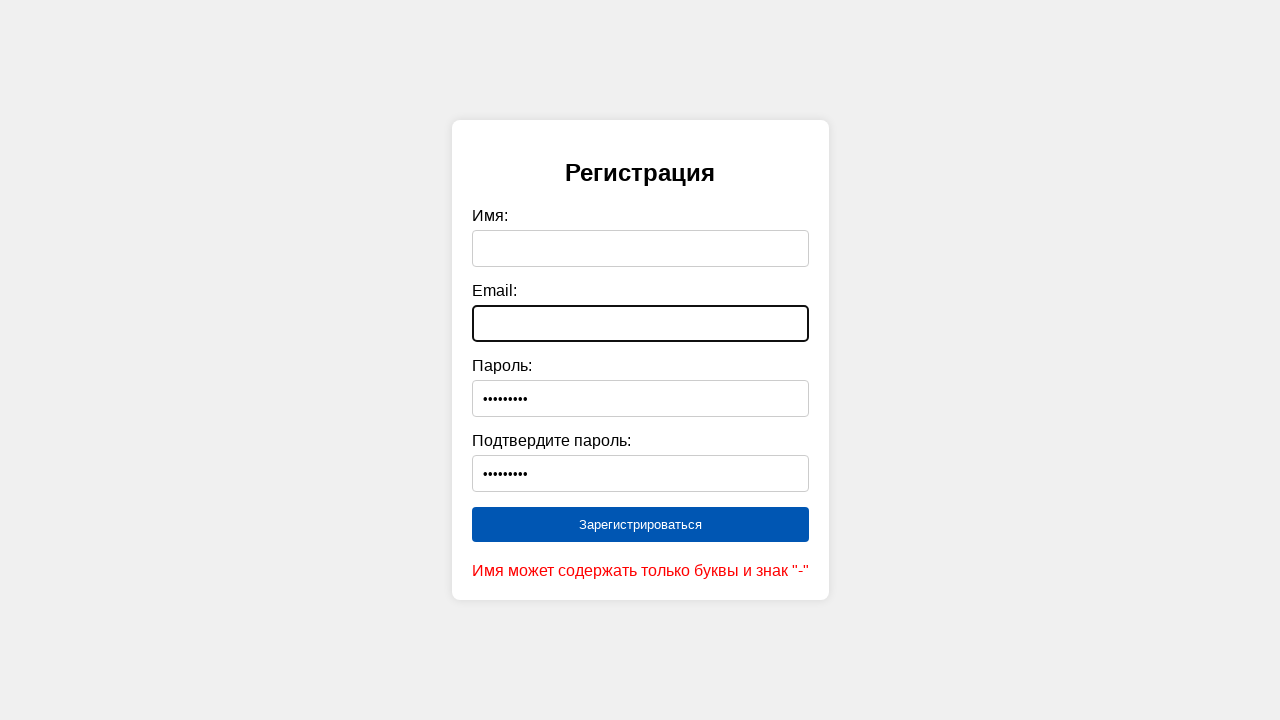

Cleared password field on #password
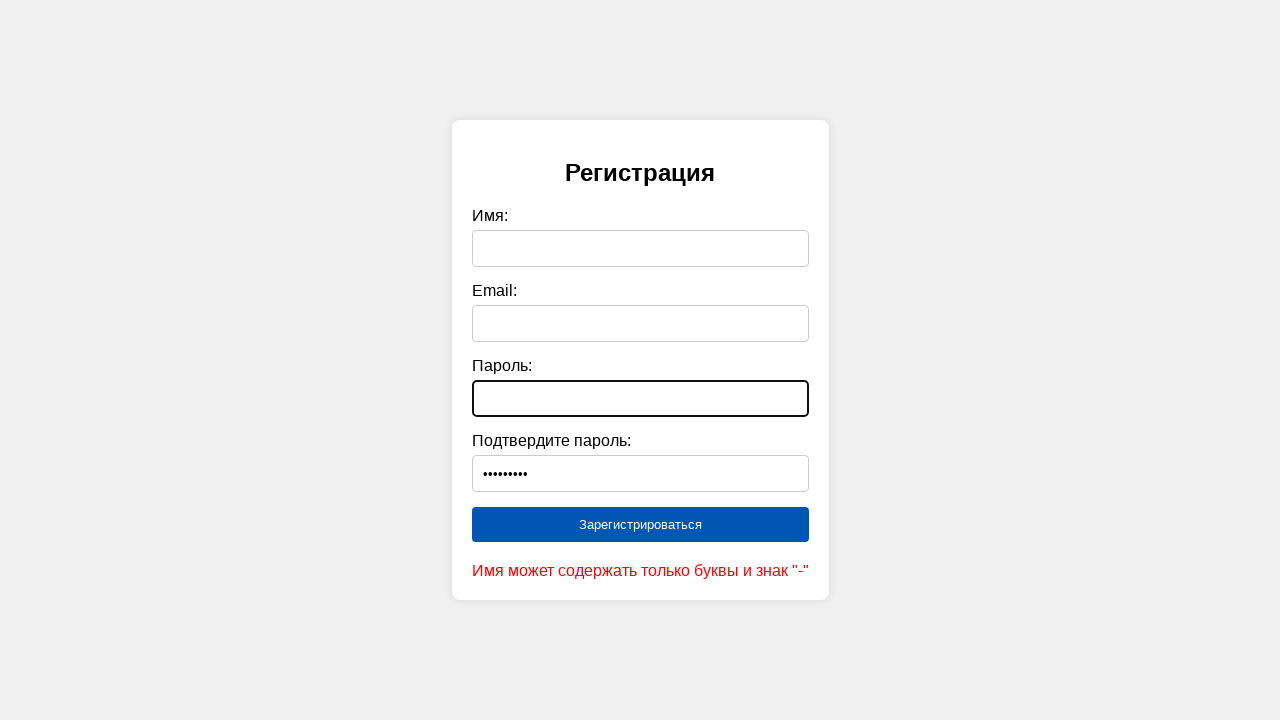

Cleared confirm password field on #confirmPassword
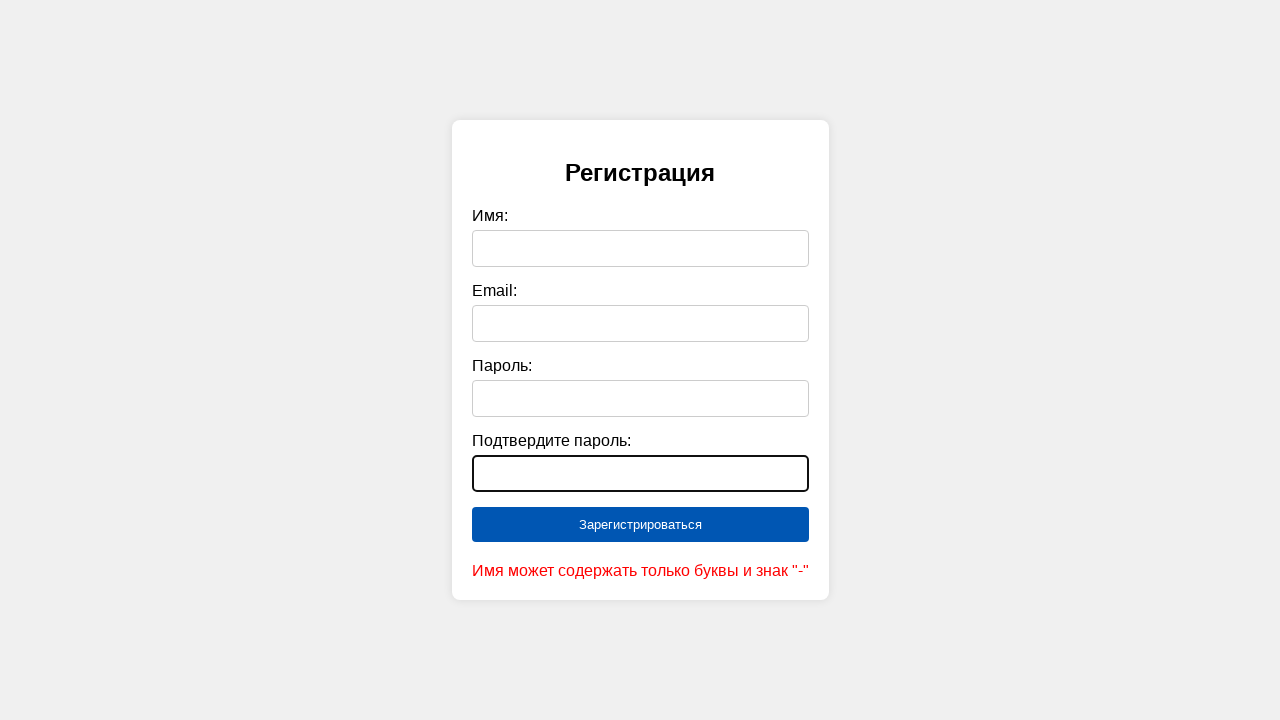

Filled name field with valid value: 'qwerty' on #name
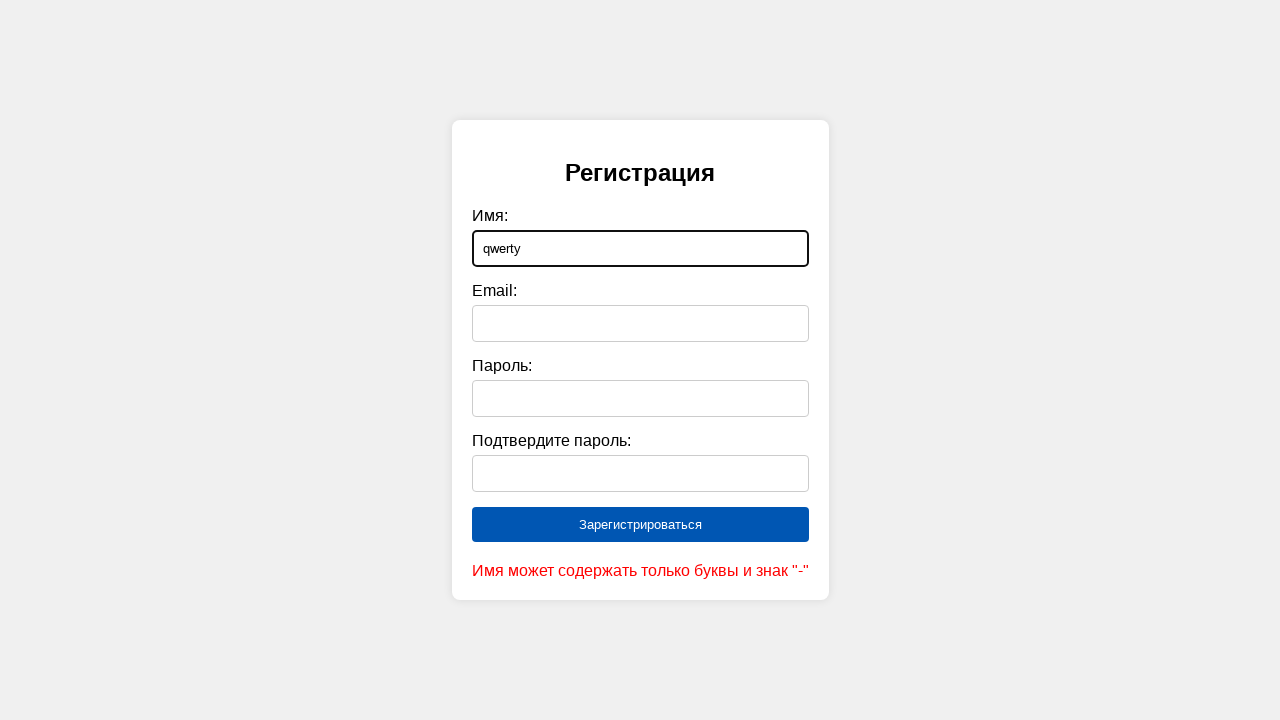

Filled email field with 'qwerty@mail.ru' on #email
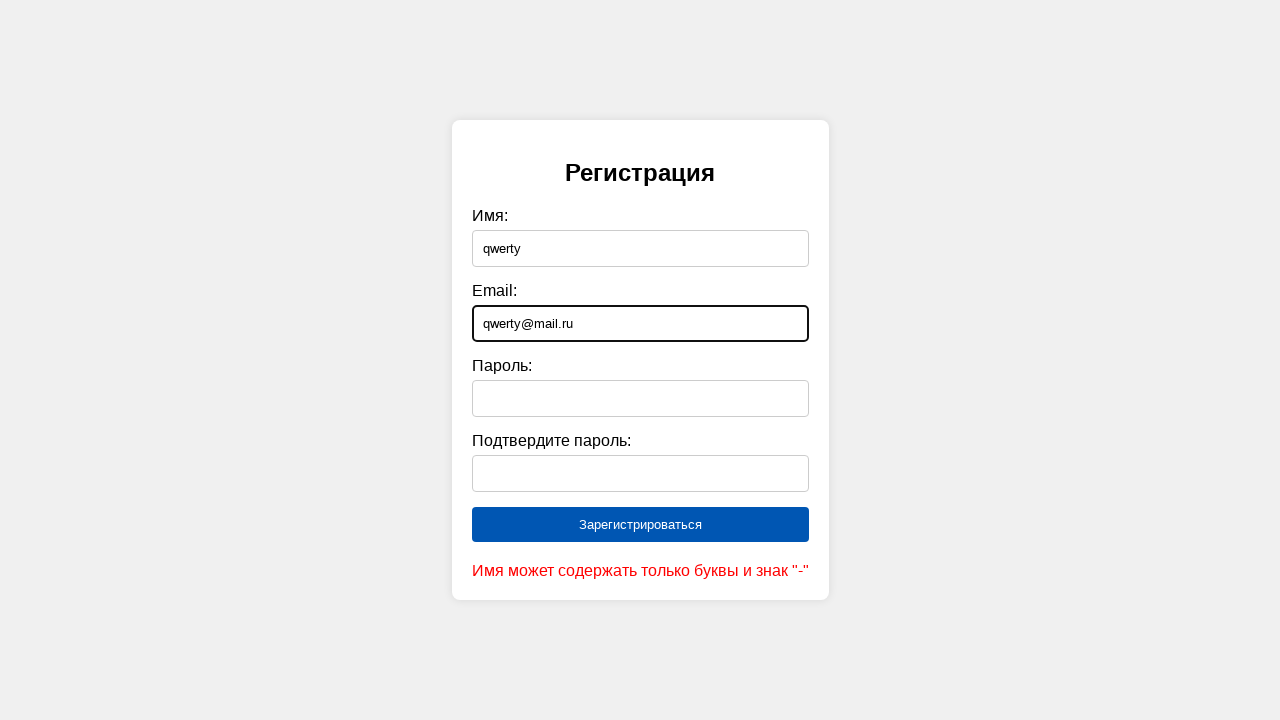

Filled password field with 'Qwerty123' on #password
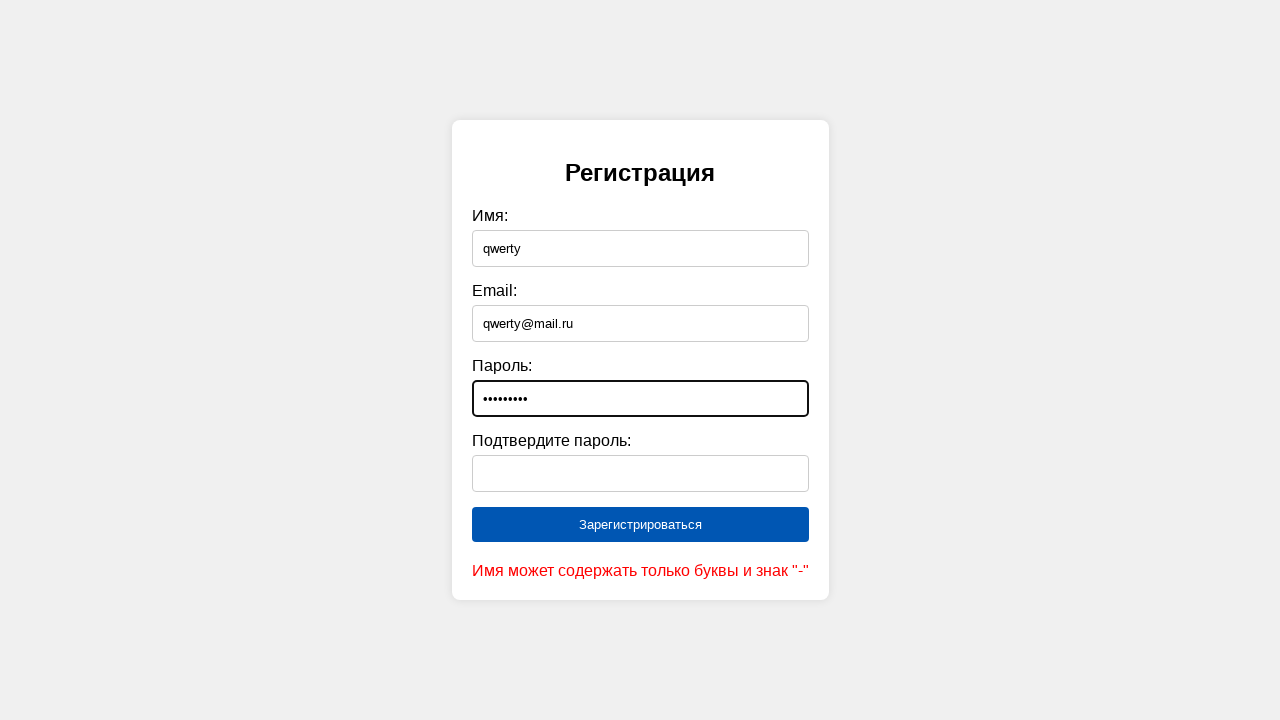

Filled confirm password field with 'Qwerty123' on #confirmPassword
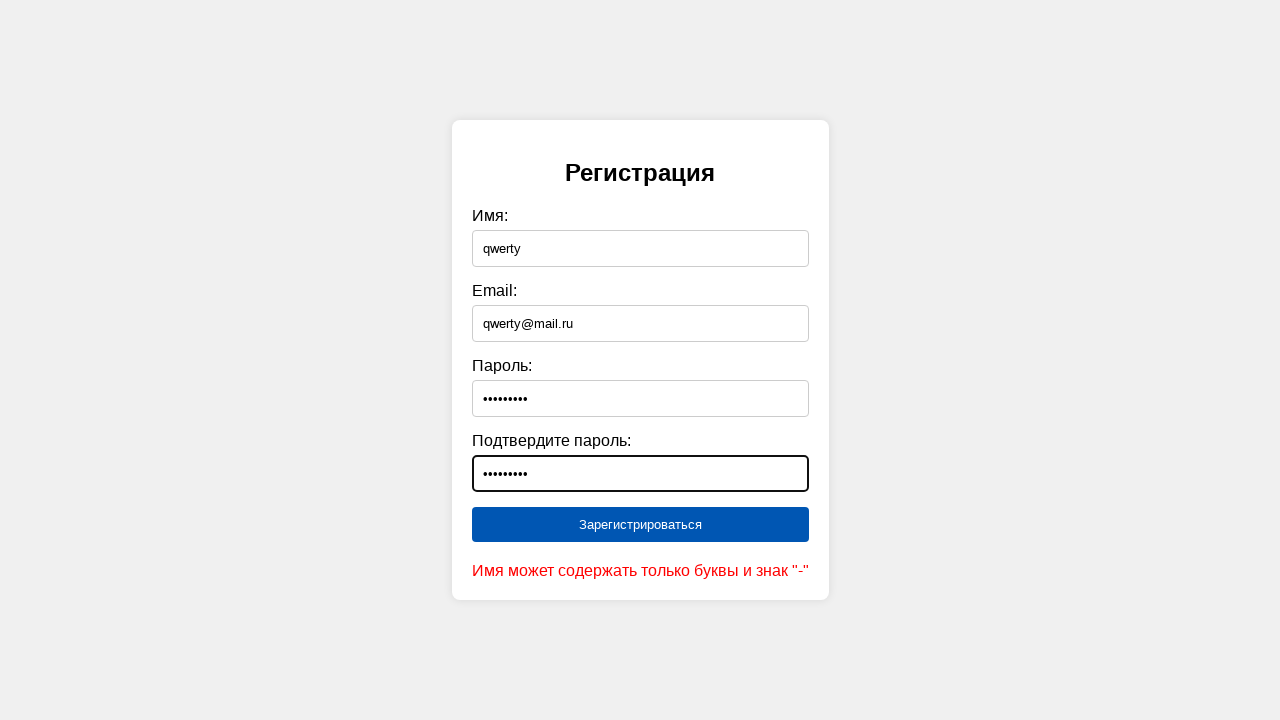

Submitted registration form with valid name 'qwerty' at (640, 525) on [type="submit"]
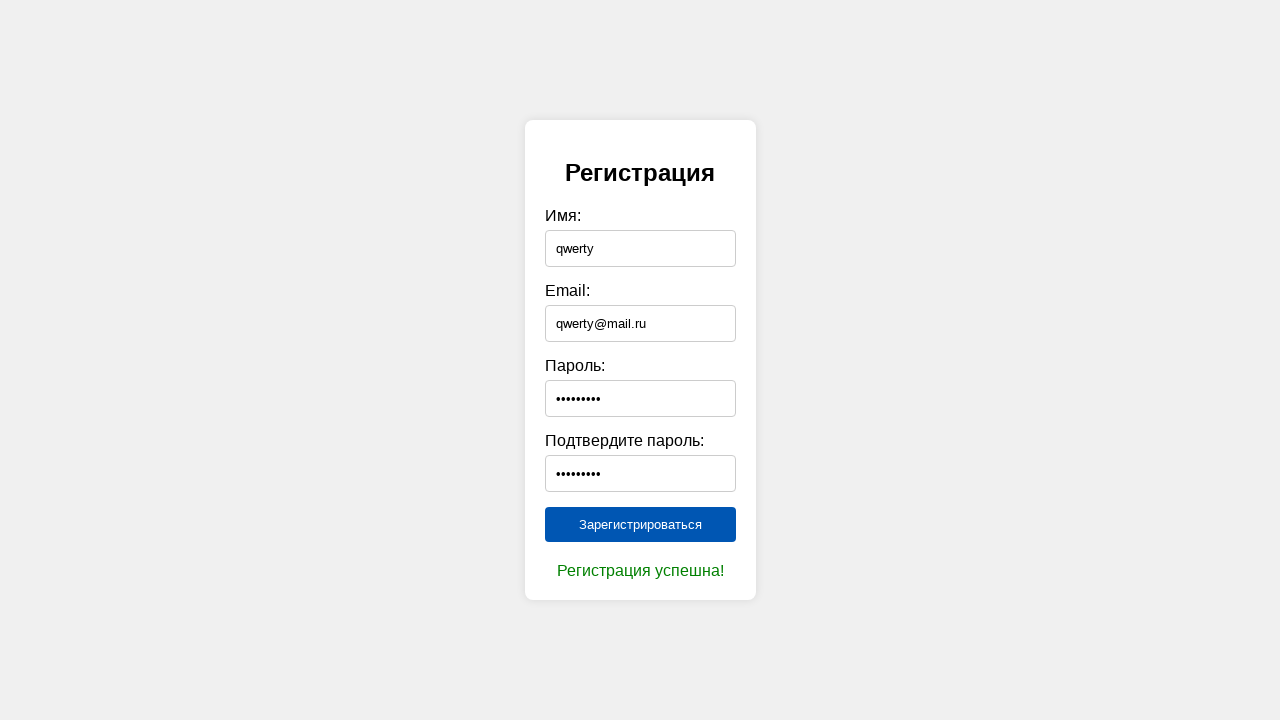

Cleared name field on #name
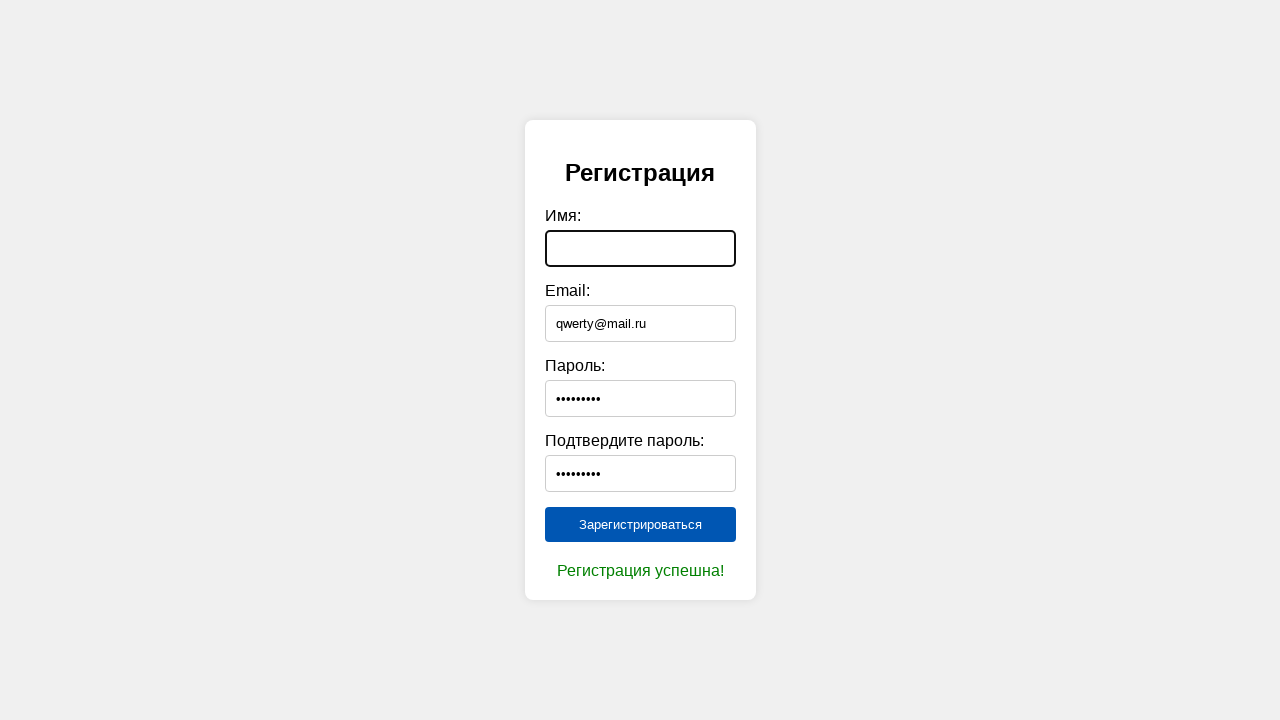

Cleared email field on #email
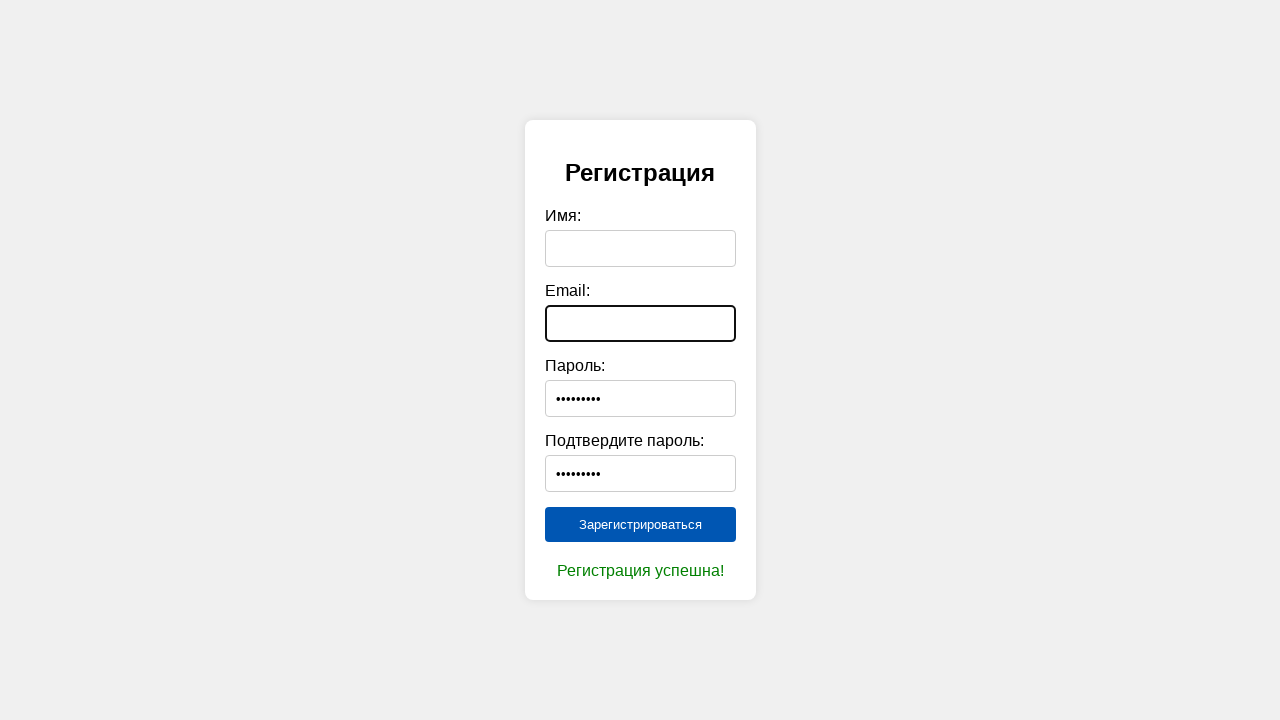

Cleared password field on #password
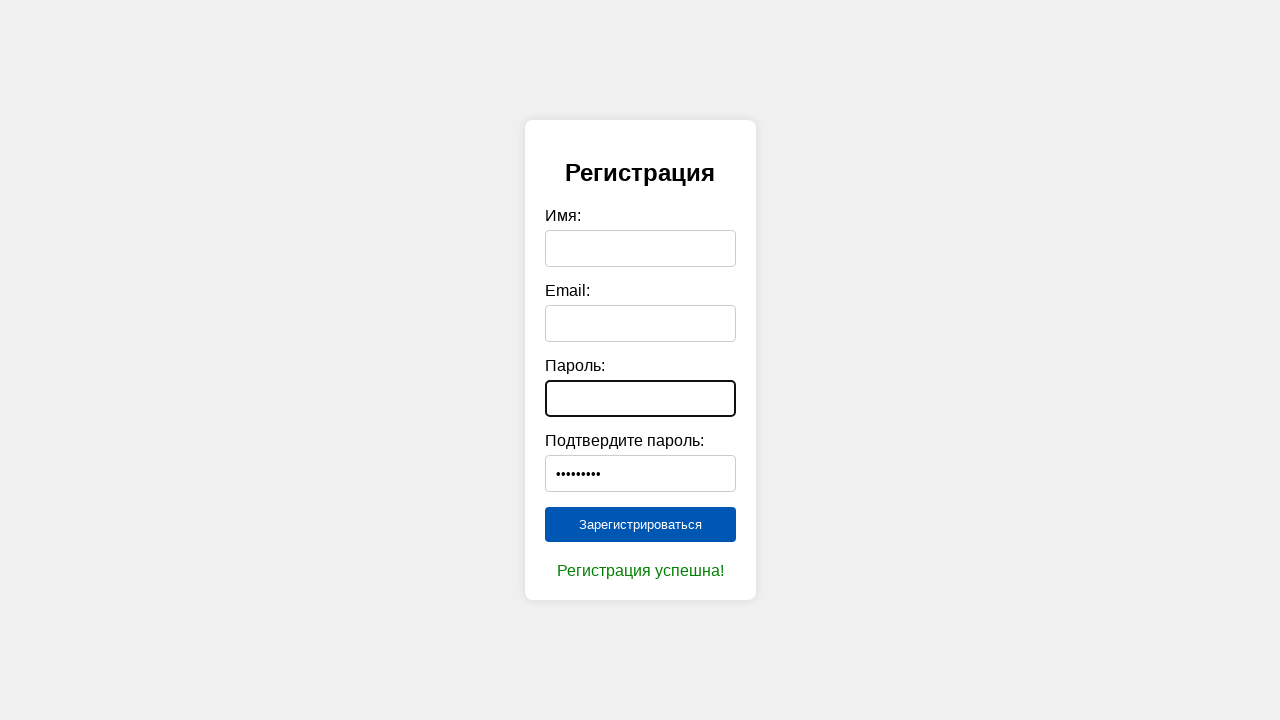

Cleared confirm password field on #confirmPassword
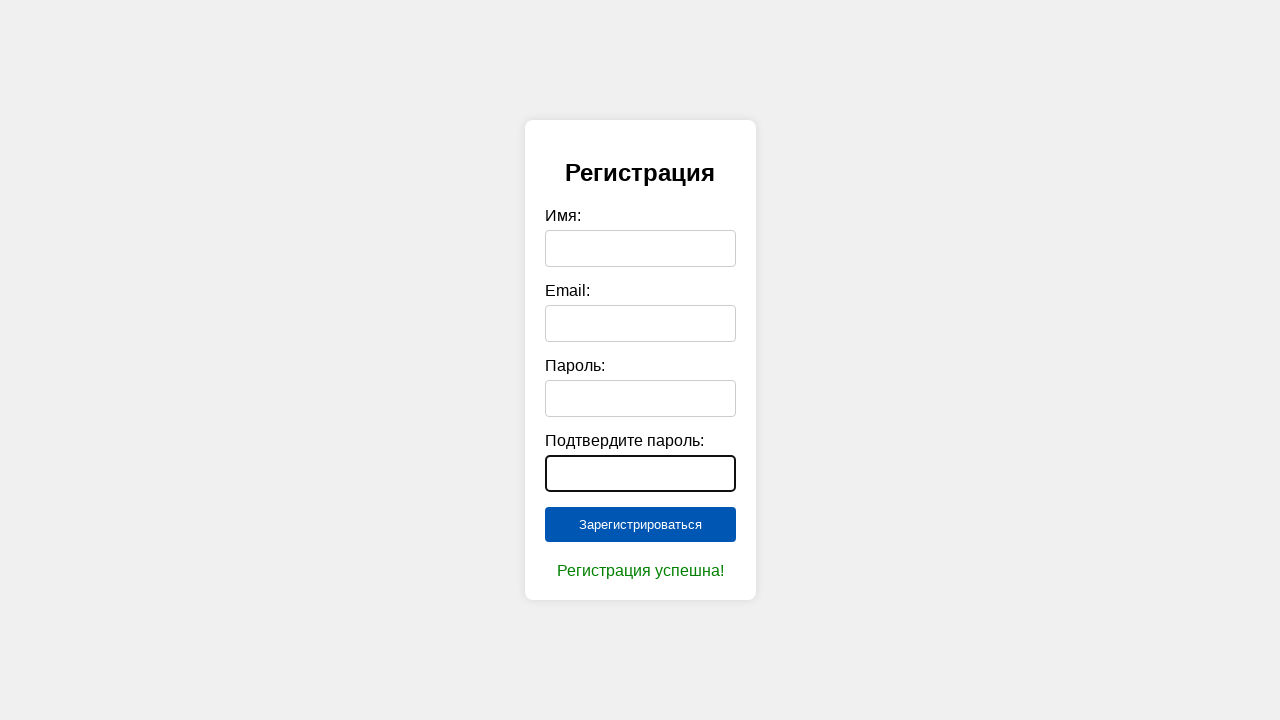

Filled name field with valid value: 'qwer-ty' on #name
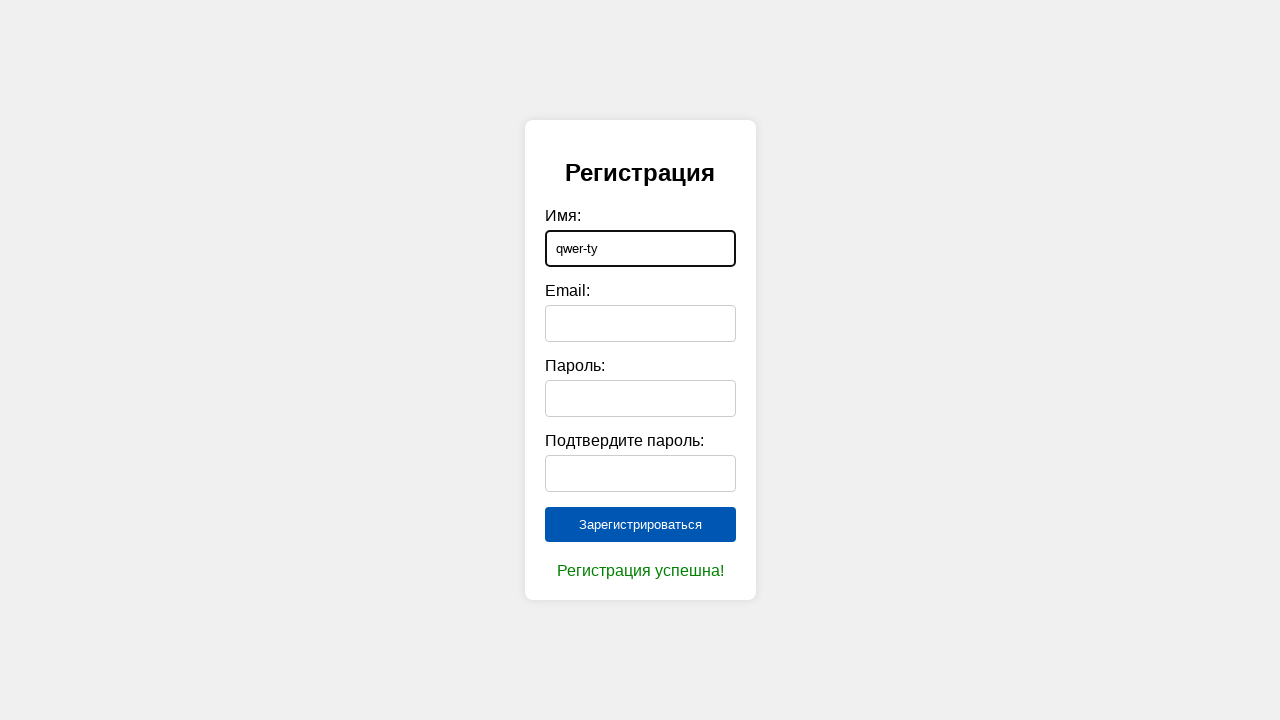

Filled email field with 'qwerty@mail.ru' on #email
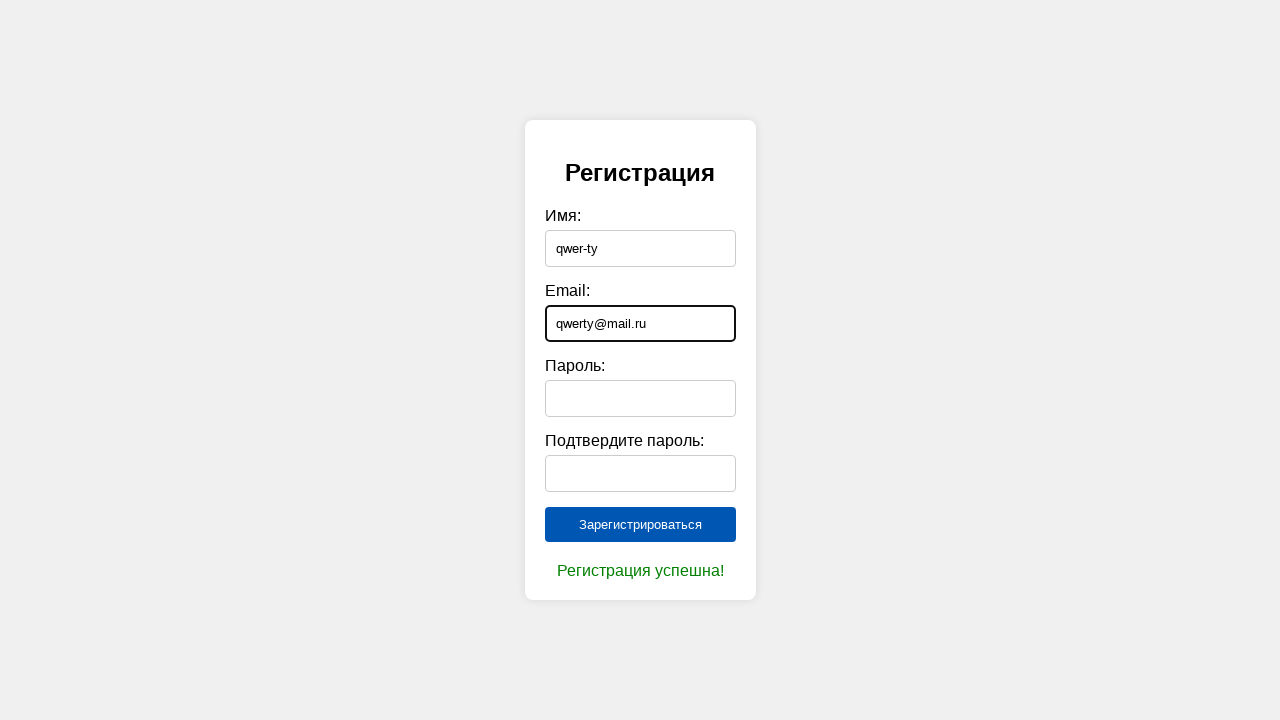

Filled password field with 'Qwerty123' on #password
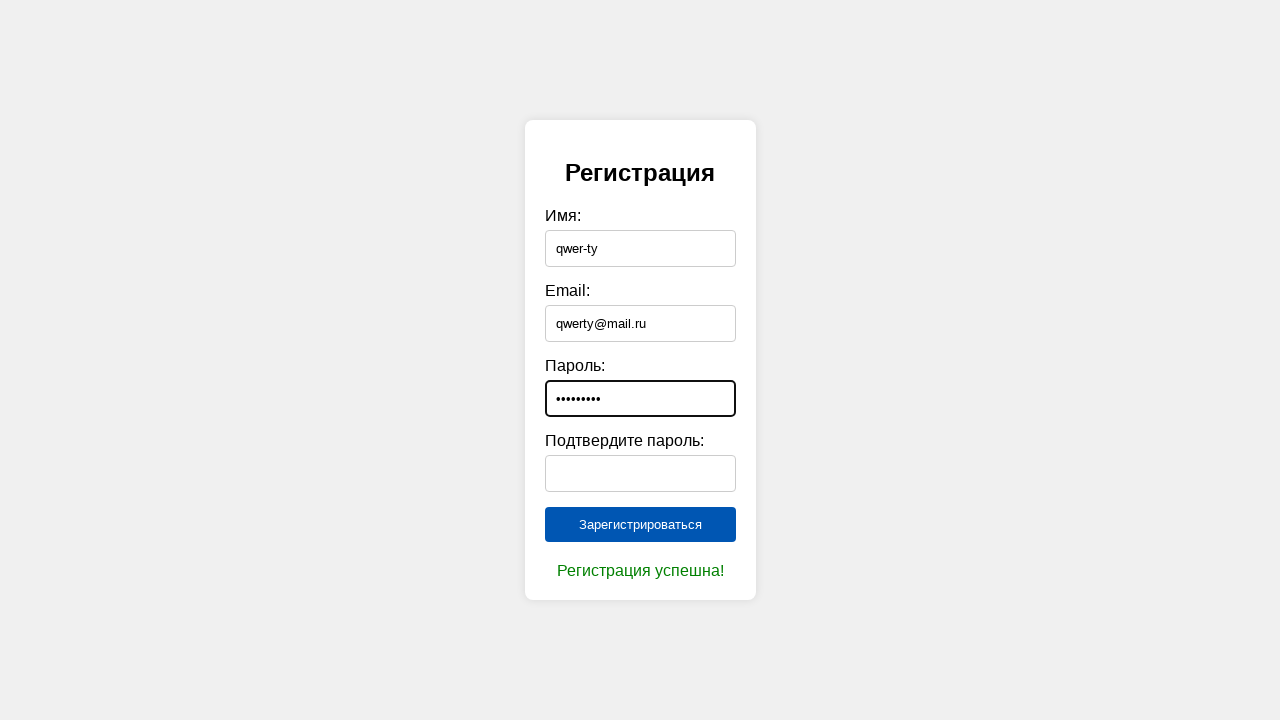

Filled confirm password field with 'Qwerty123' on #confirmPassword
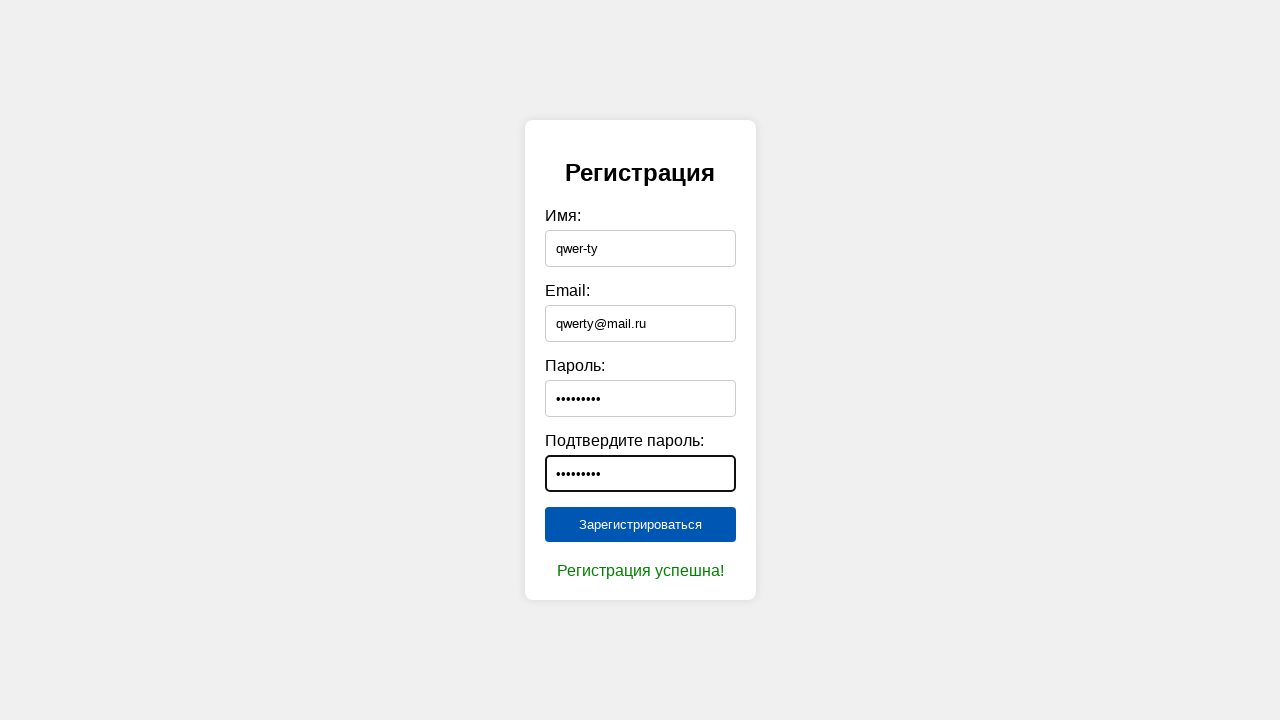

Submitted registration form with valid name 'qwer-ty' at (640, 525) on [type="submit"]
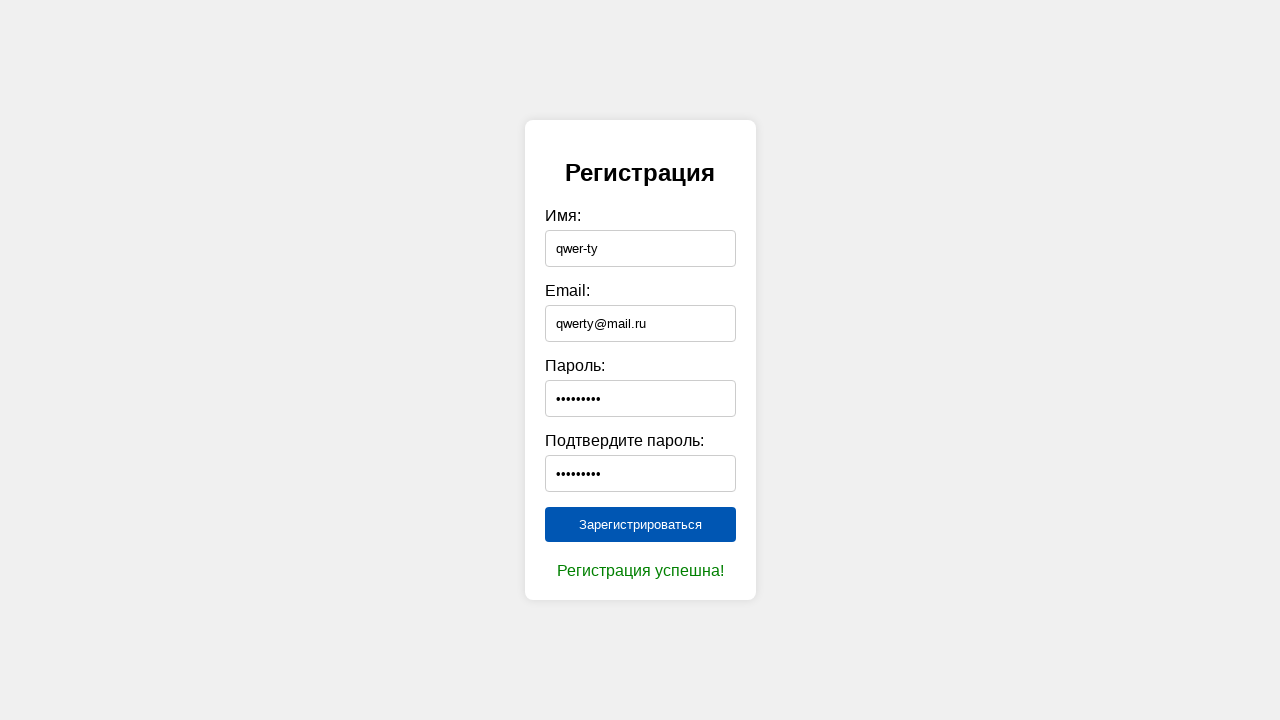

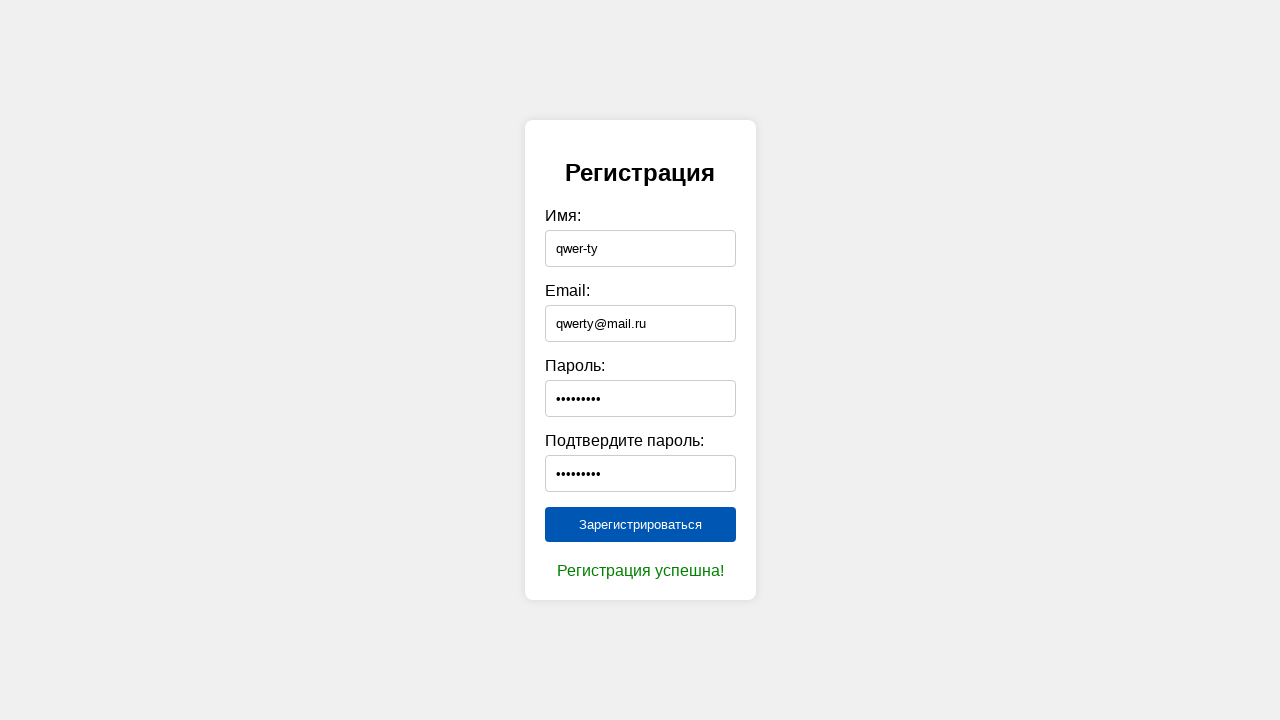